Tests table manipulation functionality by adding 5 rows of data and then deleting all rows from the table

Starting URL: https://www.tutorialrepublic.com/snippets/bootstrap/table-with-add-and-delete-row-feature.php

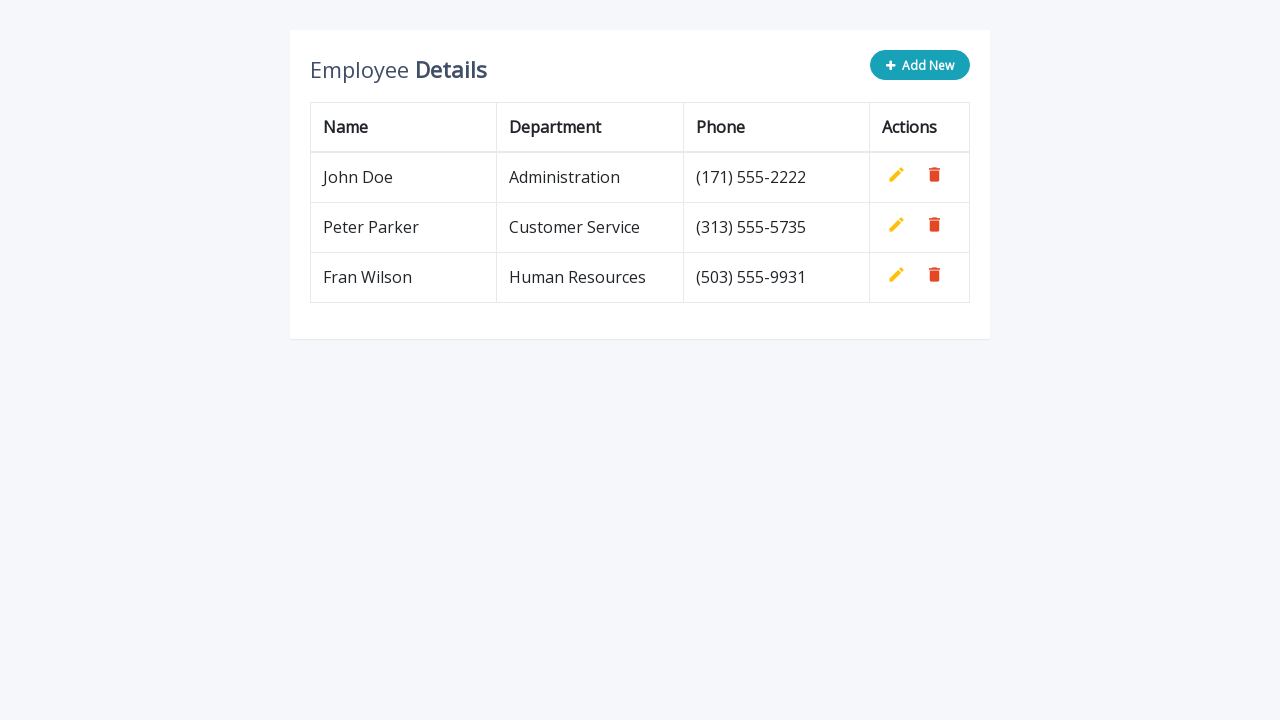

Navigated to table manipulation tutorial page
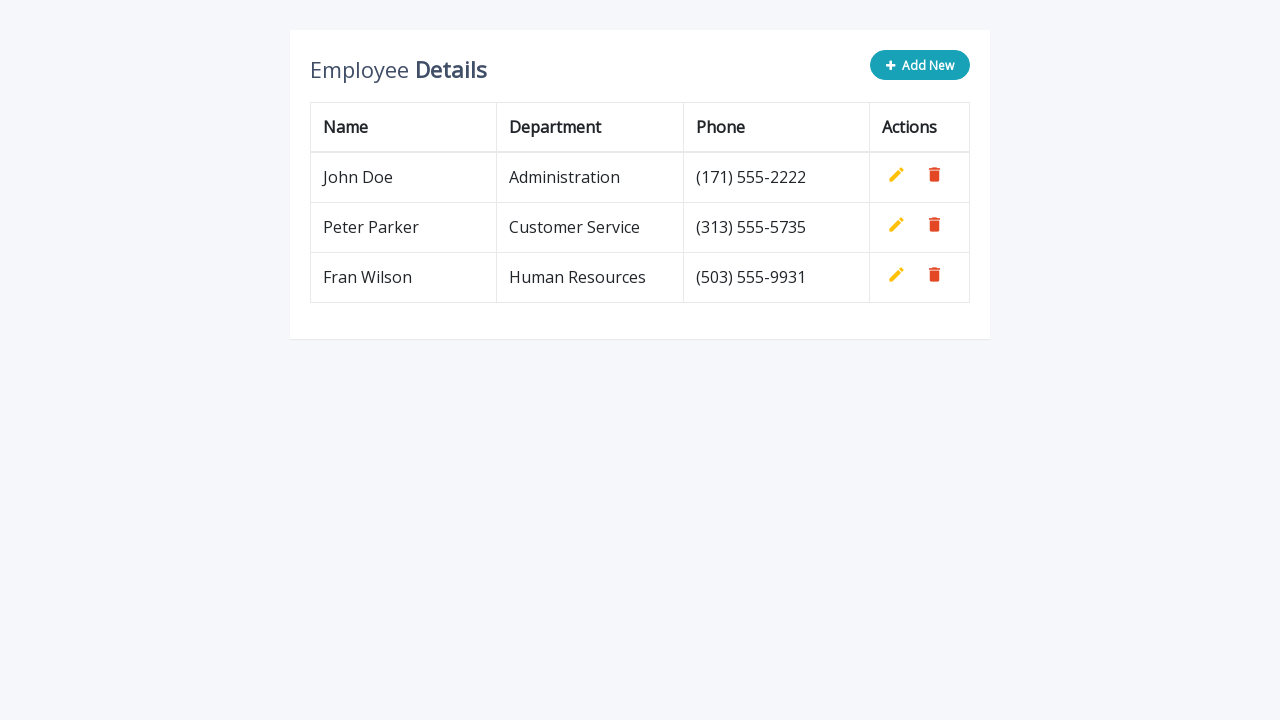

Clicked 'Add New' button to create row 1 at (920, 65) on .add-new
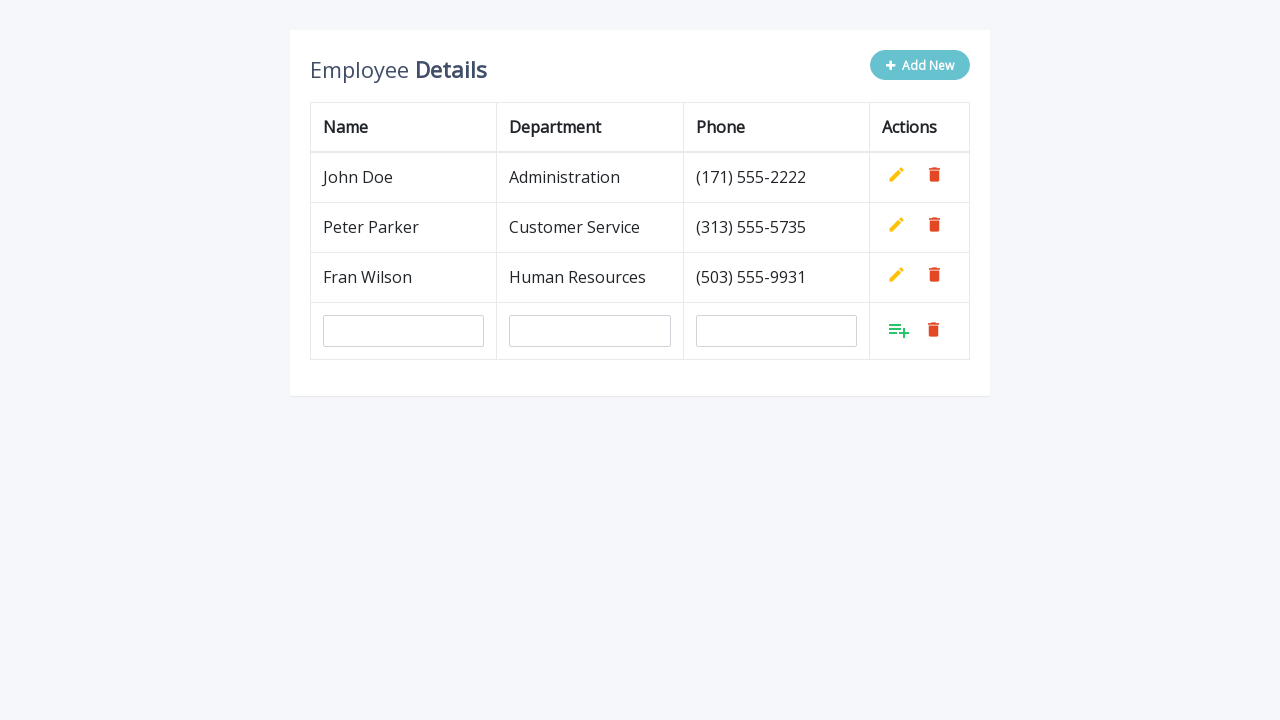

Filled in name field with 'John Smith' on #name
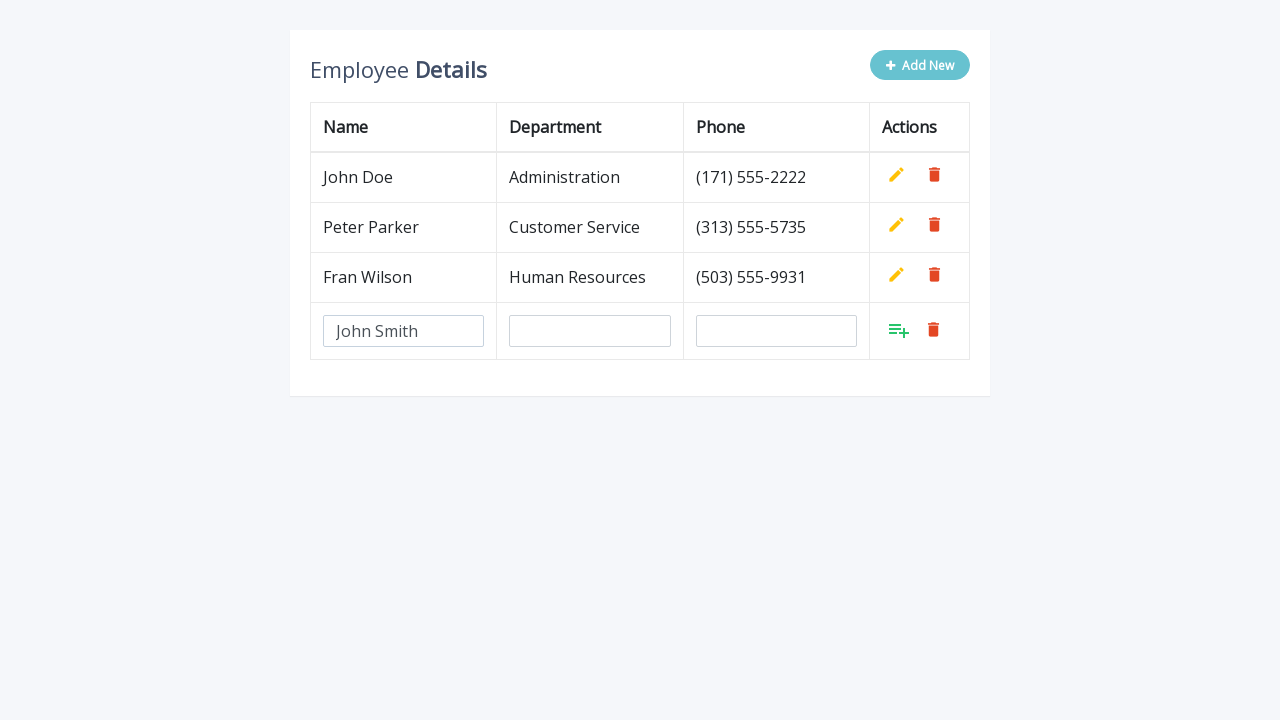

Filled in department field with 'Engineering' on #department
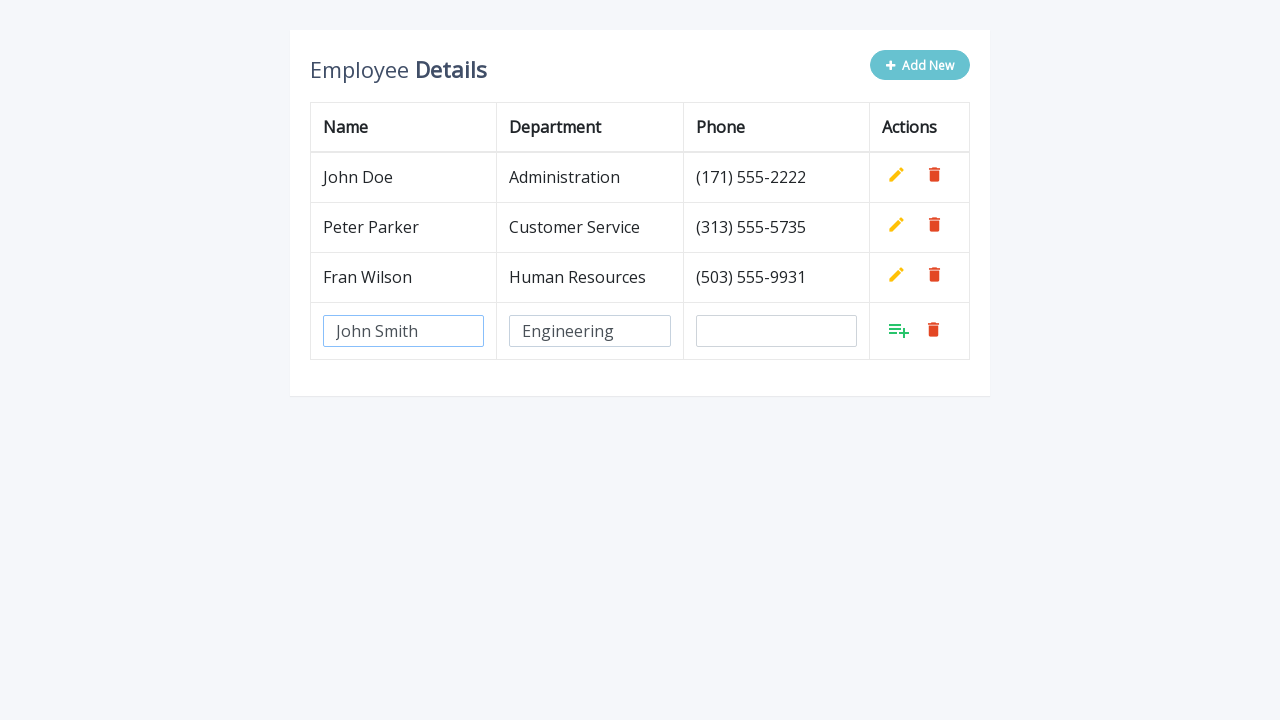

Filled in phone field with '555-123-4567' on #phone
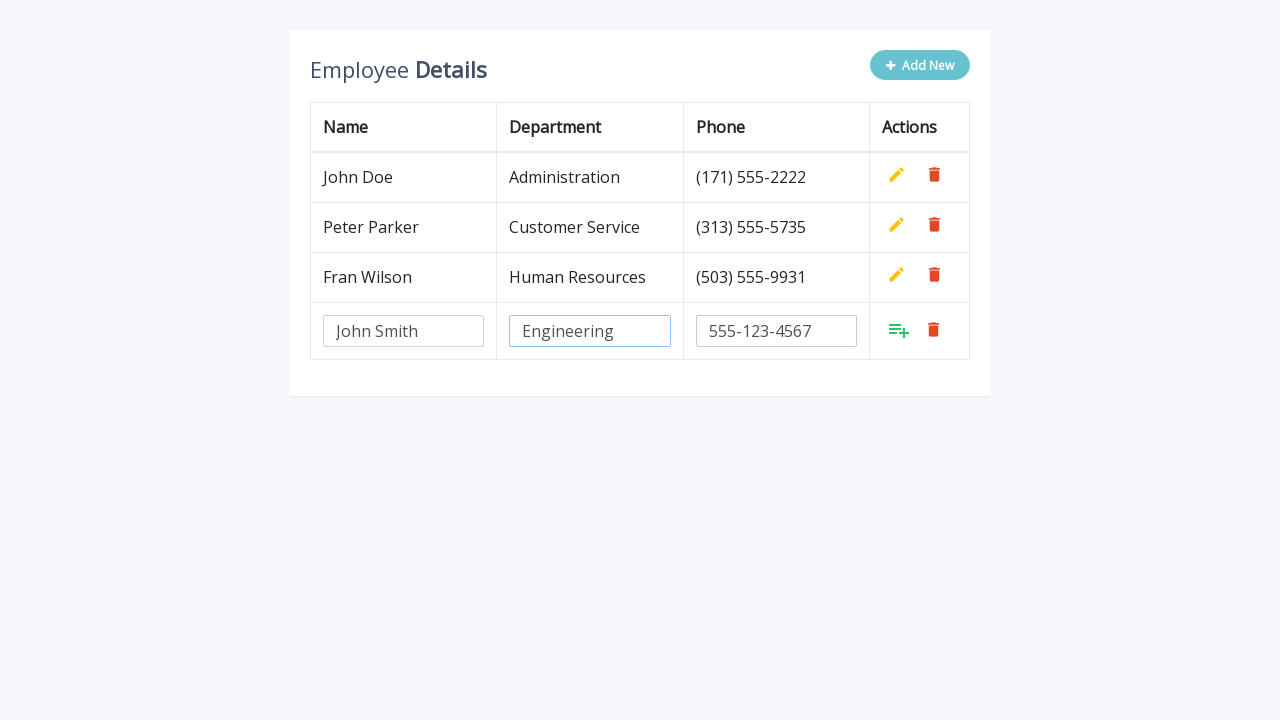

Clicked 'Add' button to confirm row 1 data at (899, 330) on tbody tr:last-child td:nth-child(4) a.add
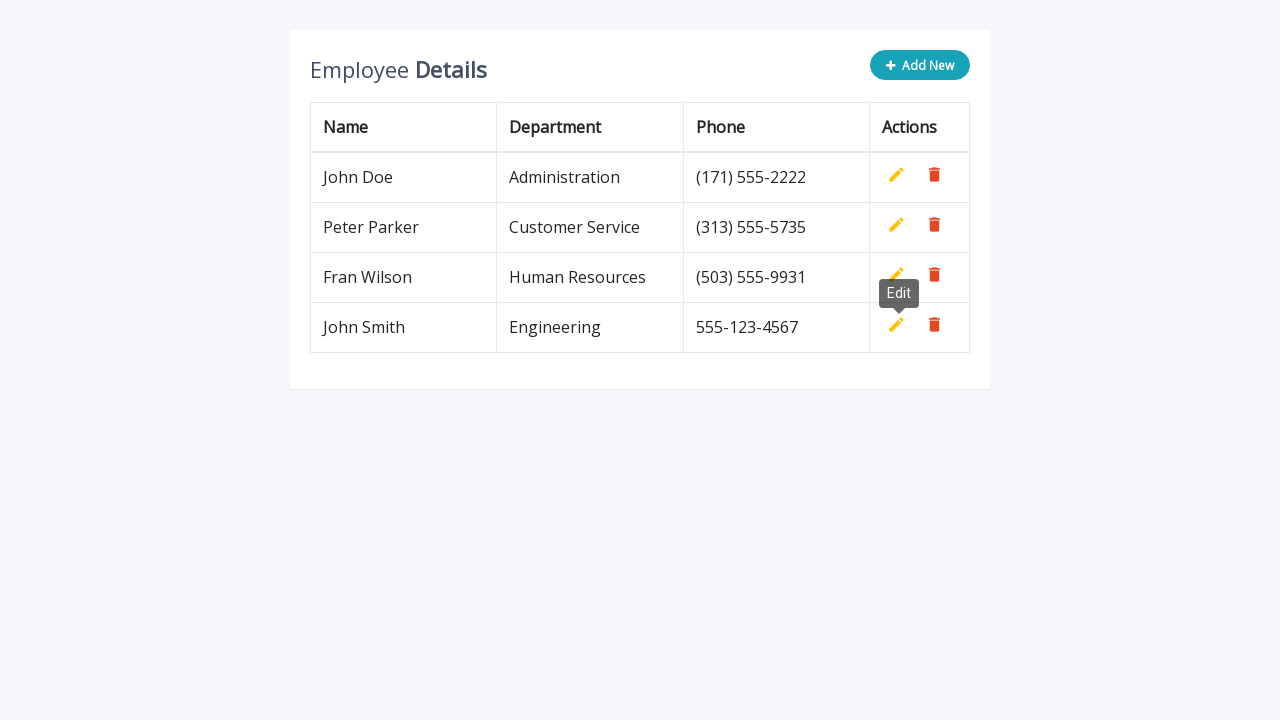

Clicked 'Add New' button to create row 2 at (920, 65) on .add-new
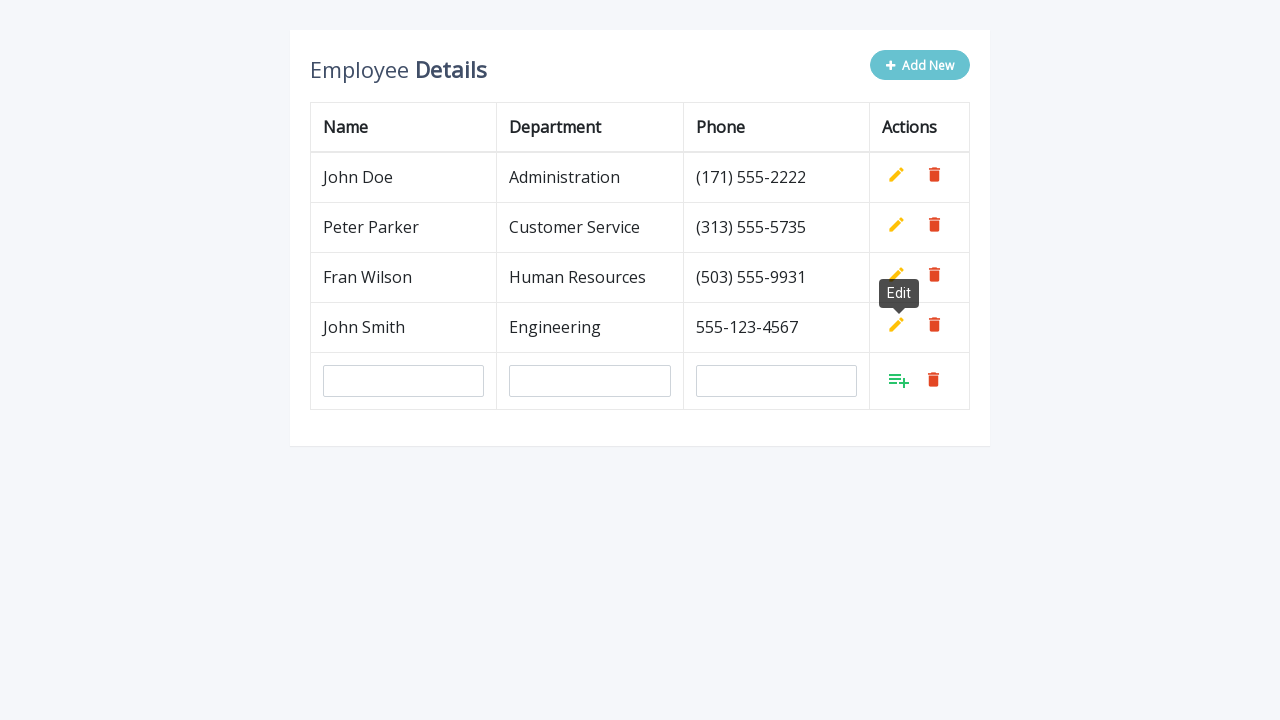

Filled in name field with 'John Smith' on #name
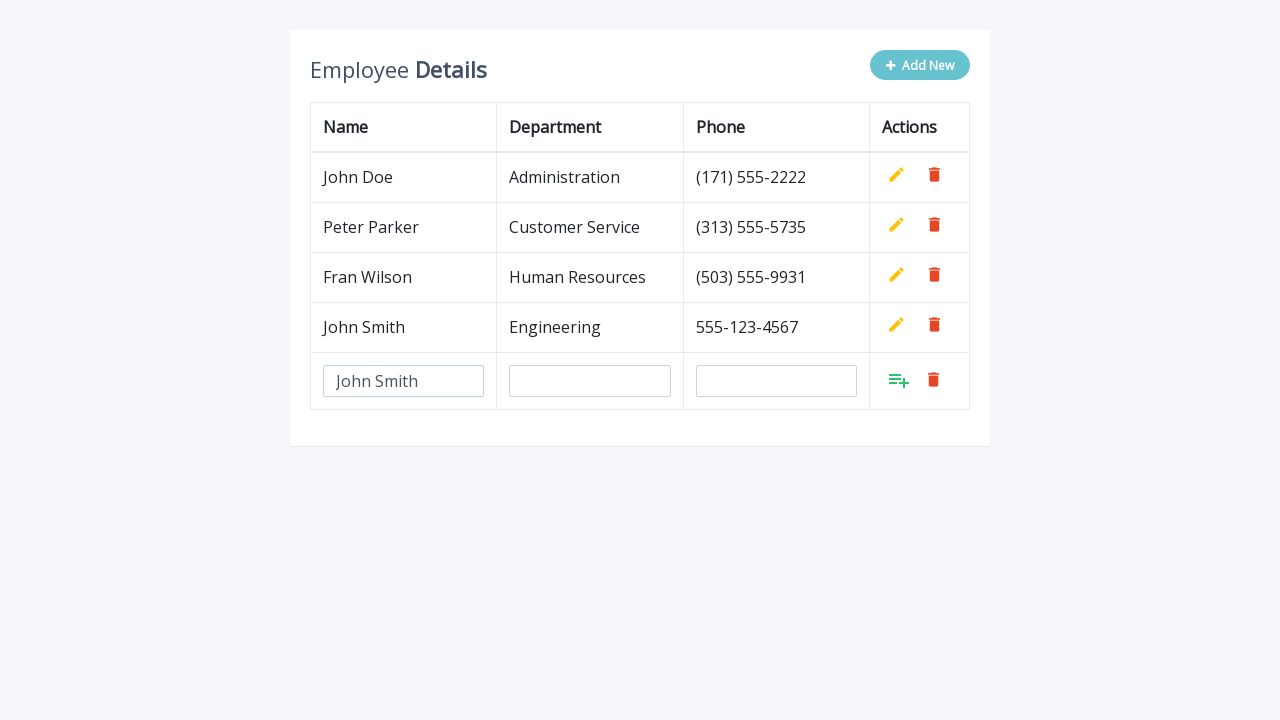

Filled in department field with 'Engineering' on #department
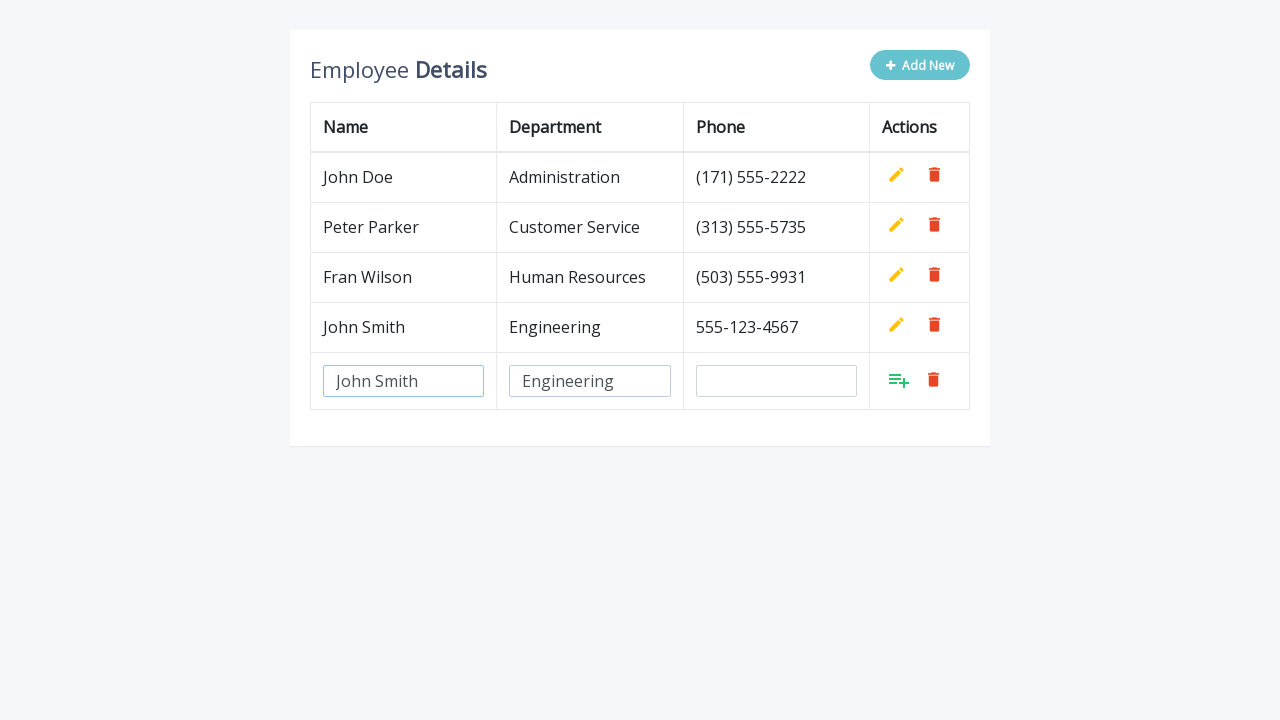

Filled in phone field with '555-123-4567' on #phone
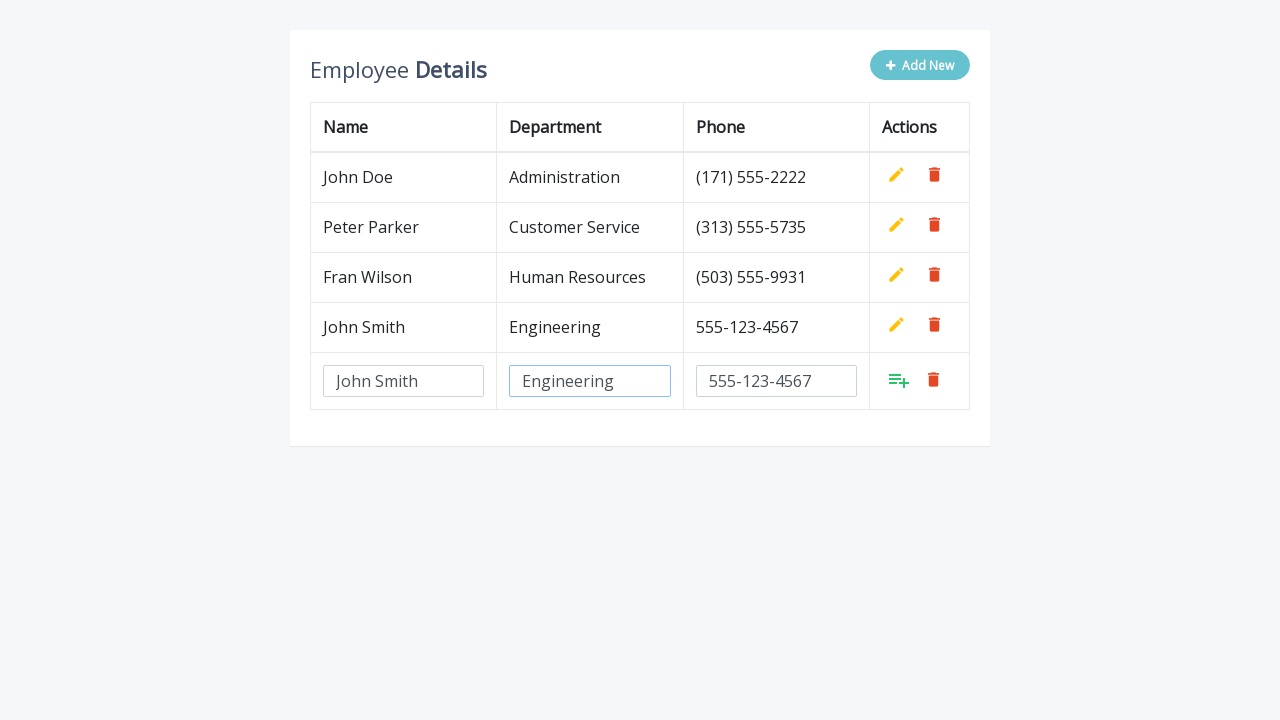

Clicked 'Add' button to confirm row 2 data at (899, 380) on tbody tr:last-child td:nth-child(4) a.add
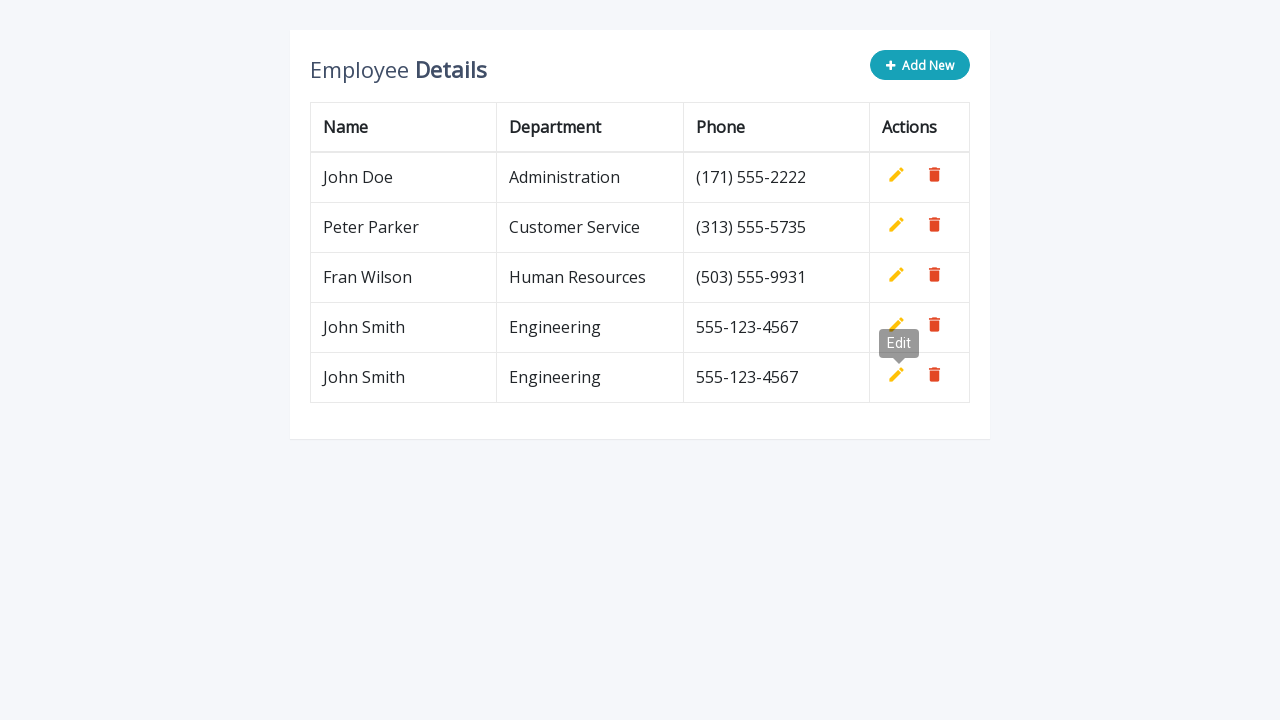

Clicked 'Add New' button to create row 3 at (920, 65) on .add-new
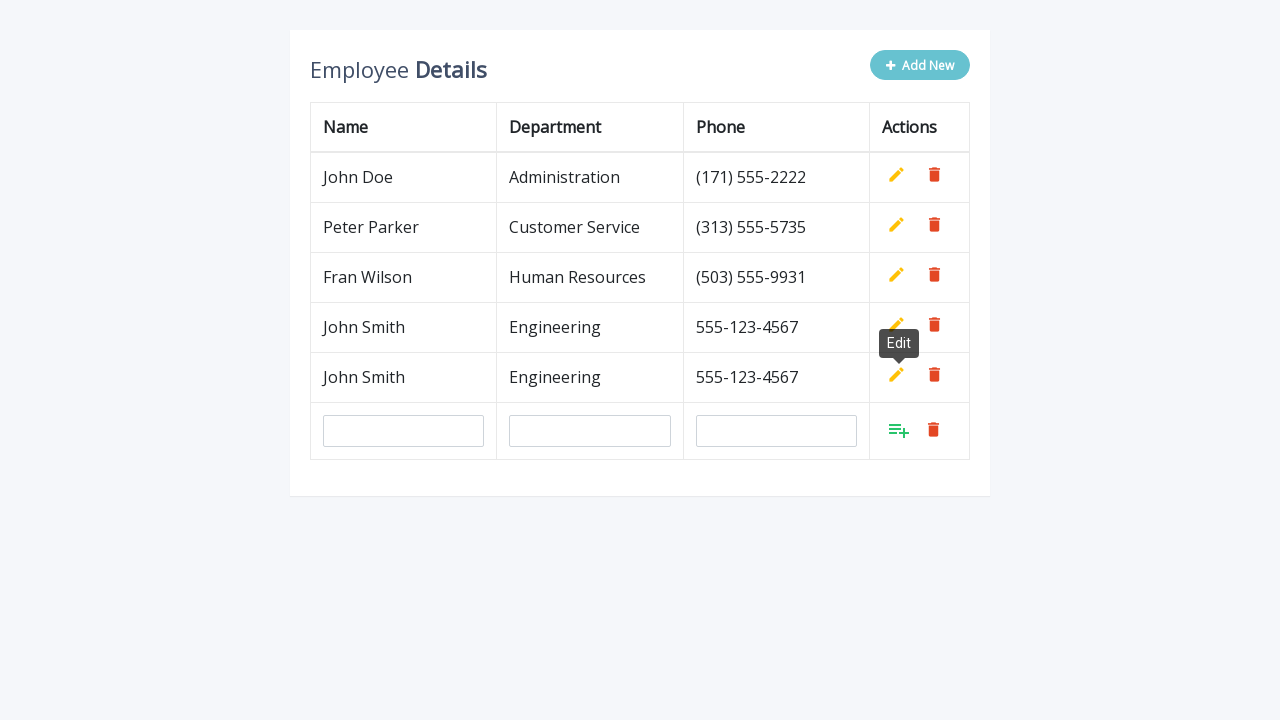

Filled in name field with 'John Smith' on #name
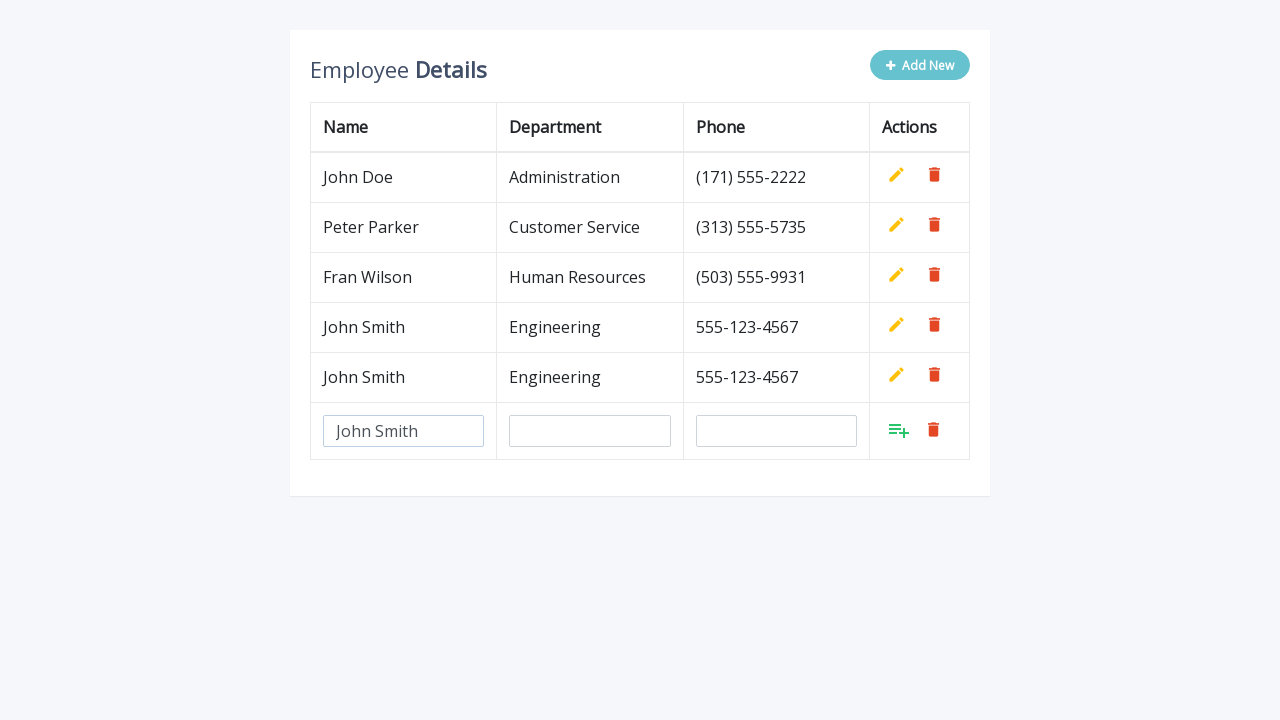

Filled in department field with 'Engineering' on #department
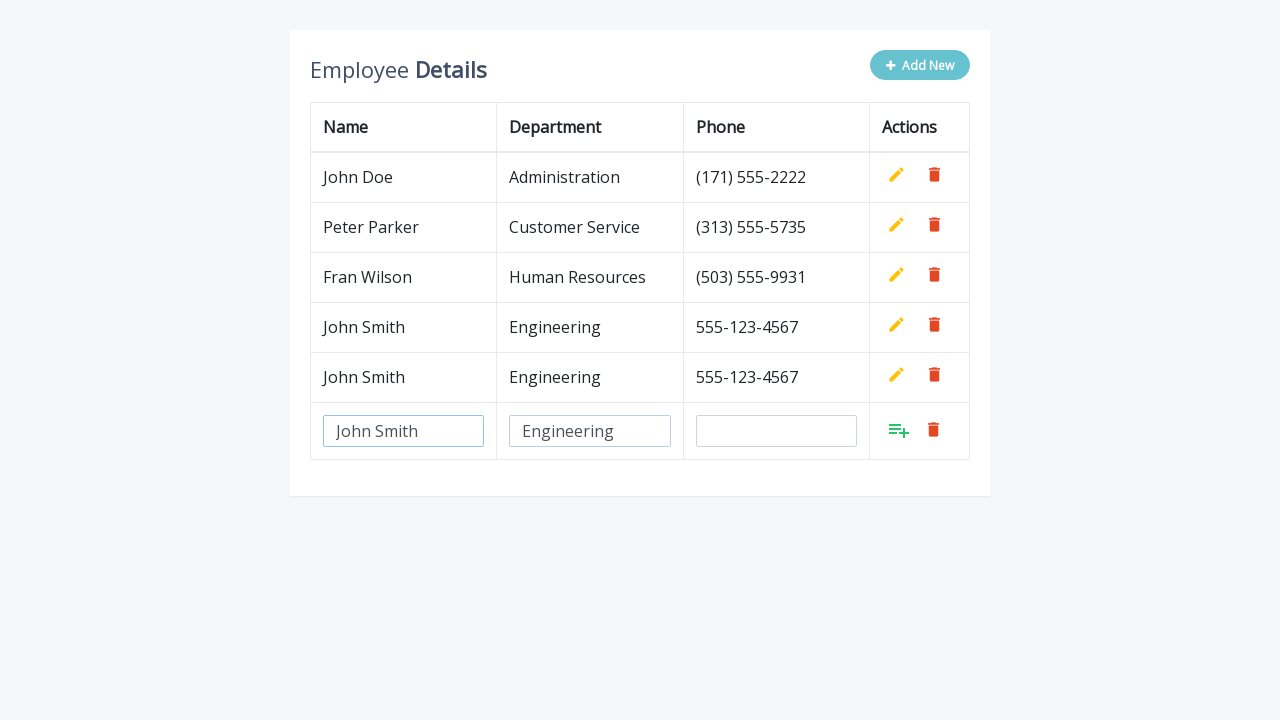

Filled in phone field with '555-123-4567' on #phone
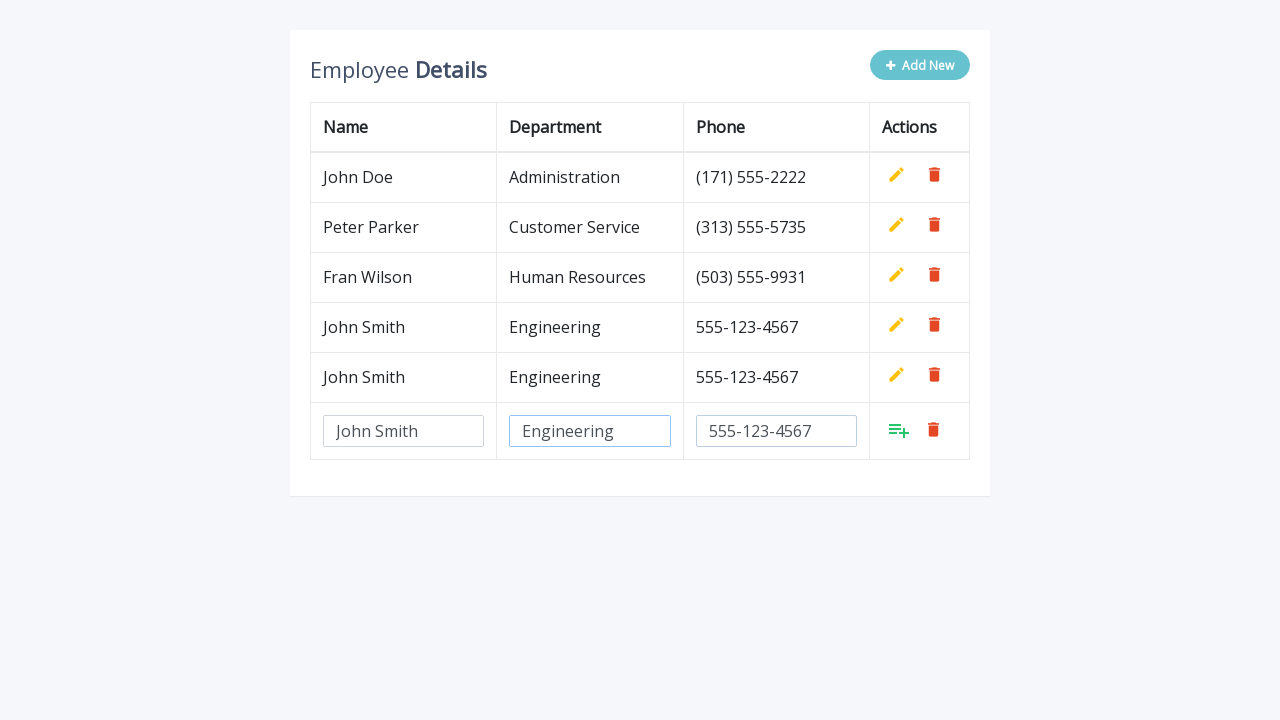

Clicked 'Add' button to confirm row 3 data at (899, 430) on tbody tr:last-child td:nth-child(4) a.add
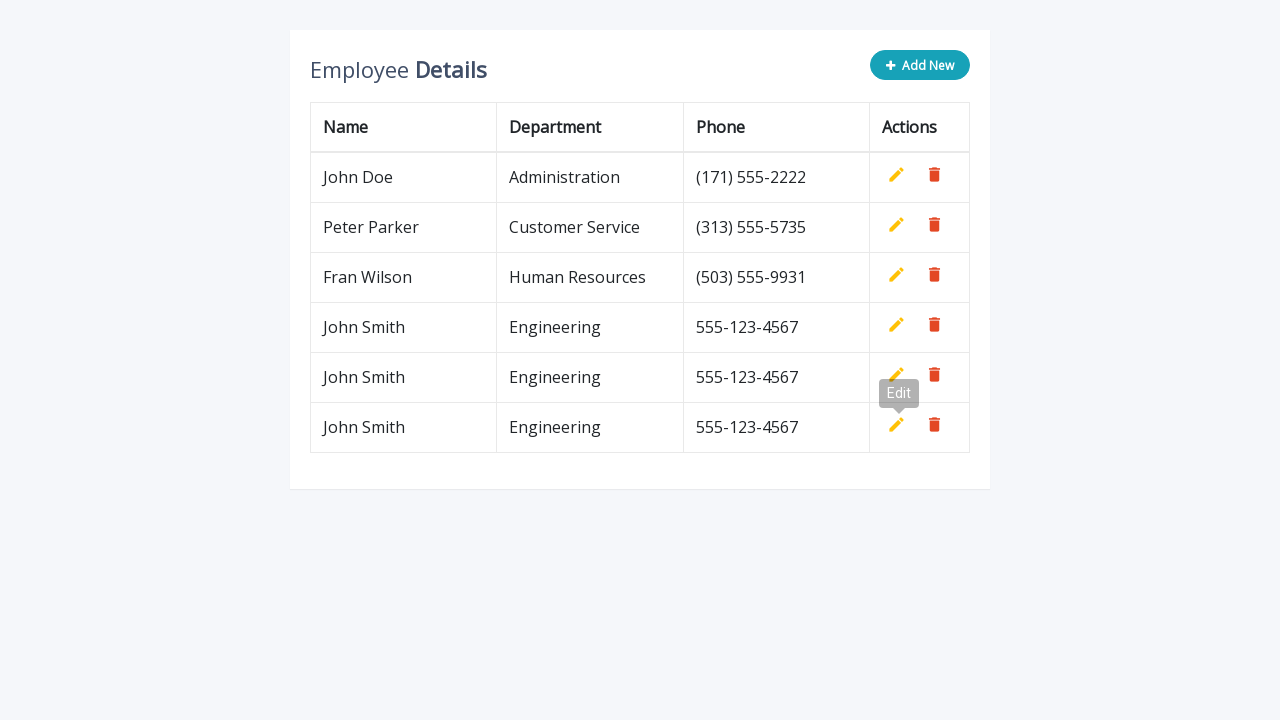

Clicked 'Add New' button to create row 4 at (920, 65) on .add-new
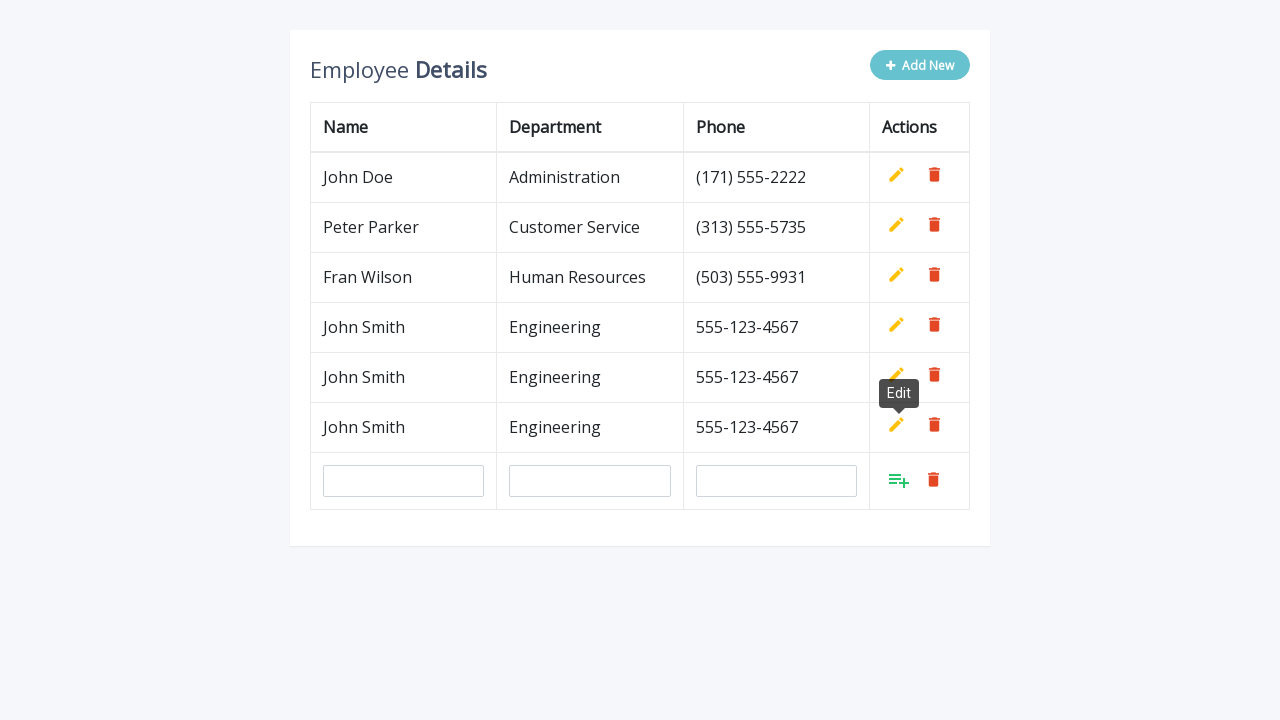

Filled in name field with 'John Smith' on #name
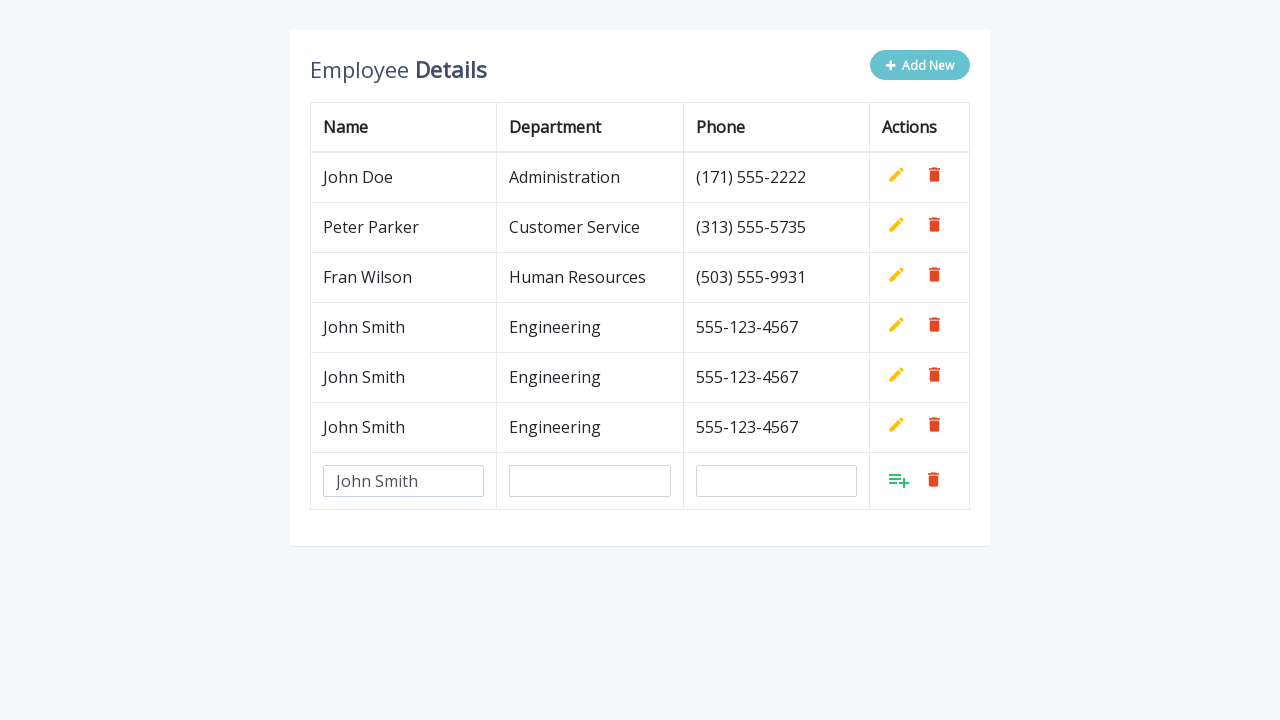

Filled in department field with 'Engineering' on #department
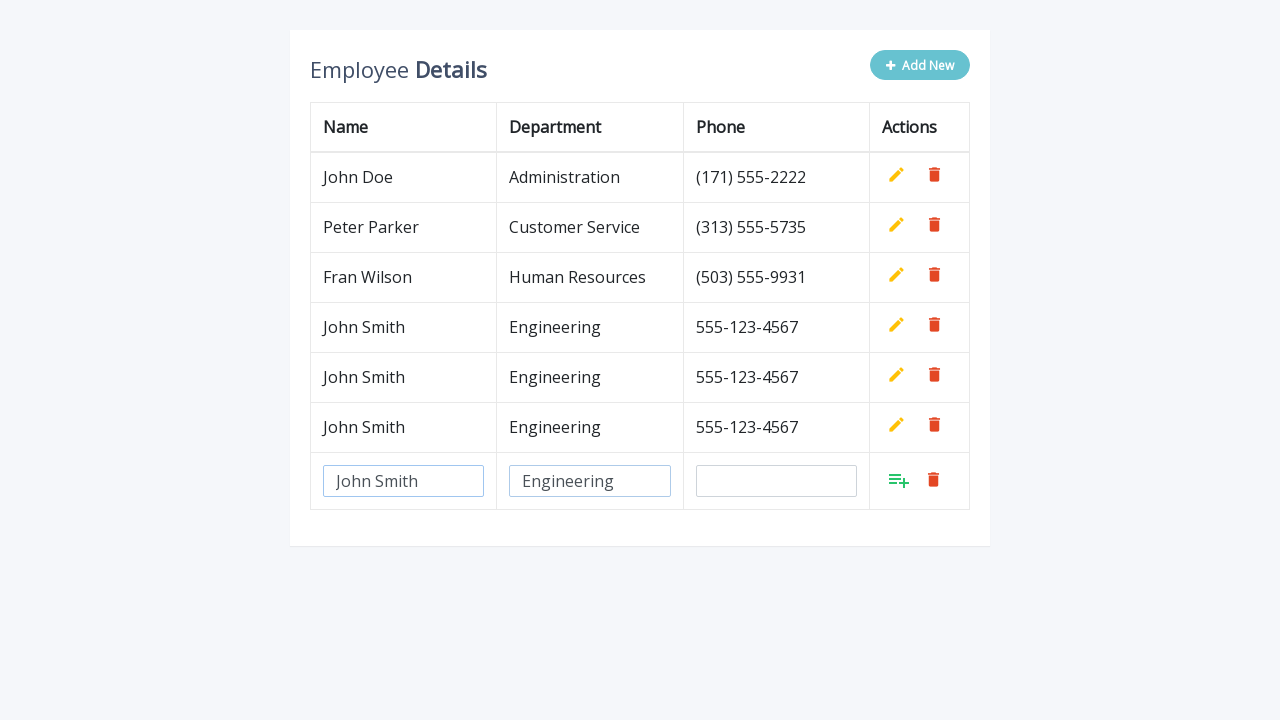

Filled in phone field with '555-123-4567' on #phone
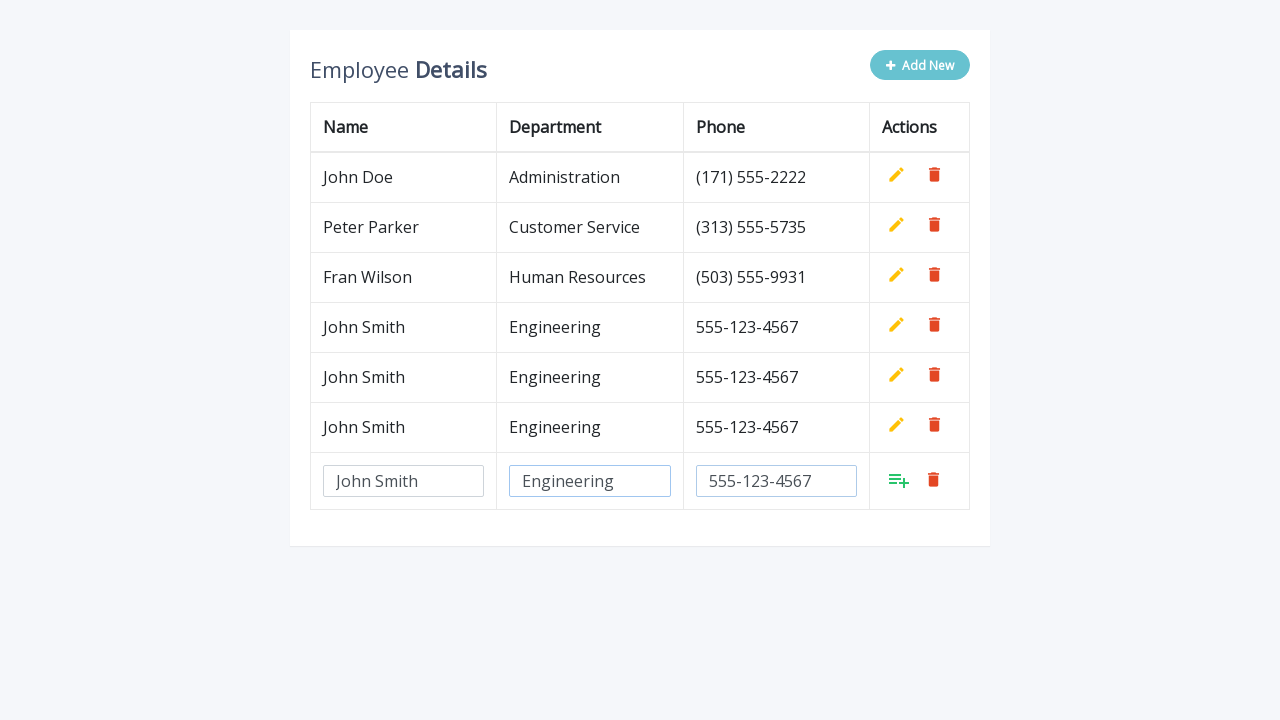

Clicked 'Add' button to confirm row 4 data at (899, 480) on tbody tr:last-child td:nth-child(4) a.add
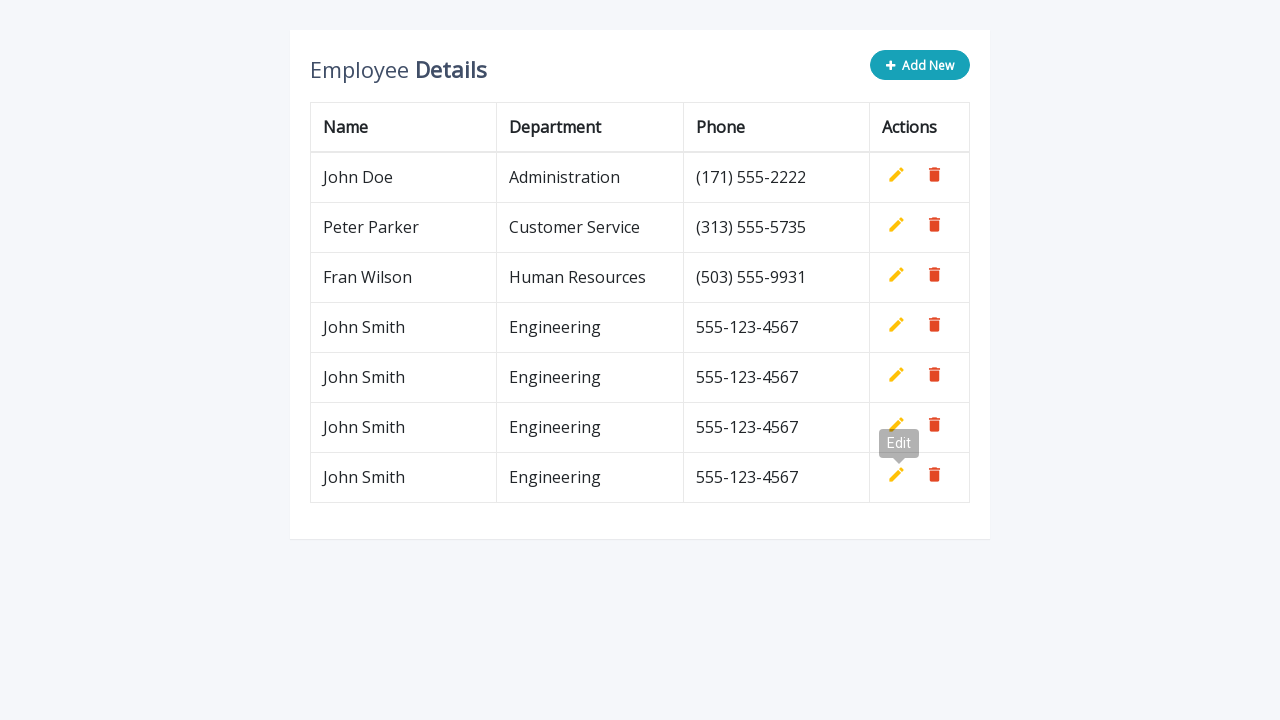

Clicked 'Add New' button to create row 5 at (920, 65) on .add-new
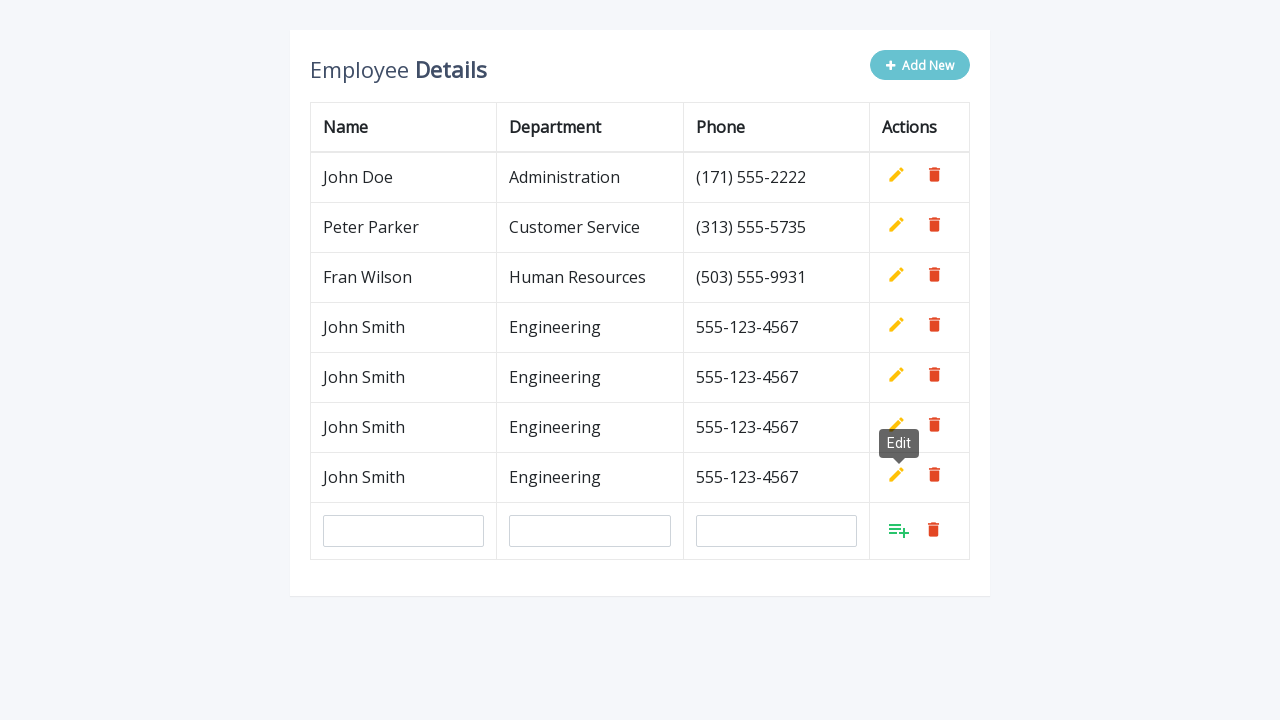

Filled in name field with 'John Smith' on #name
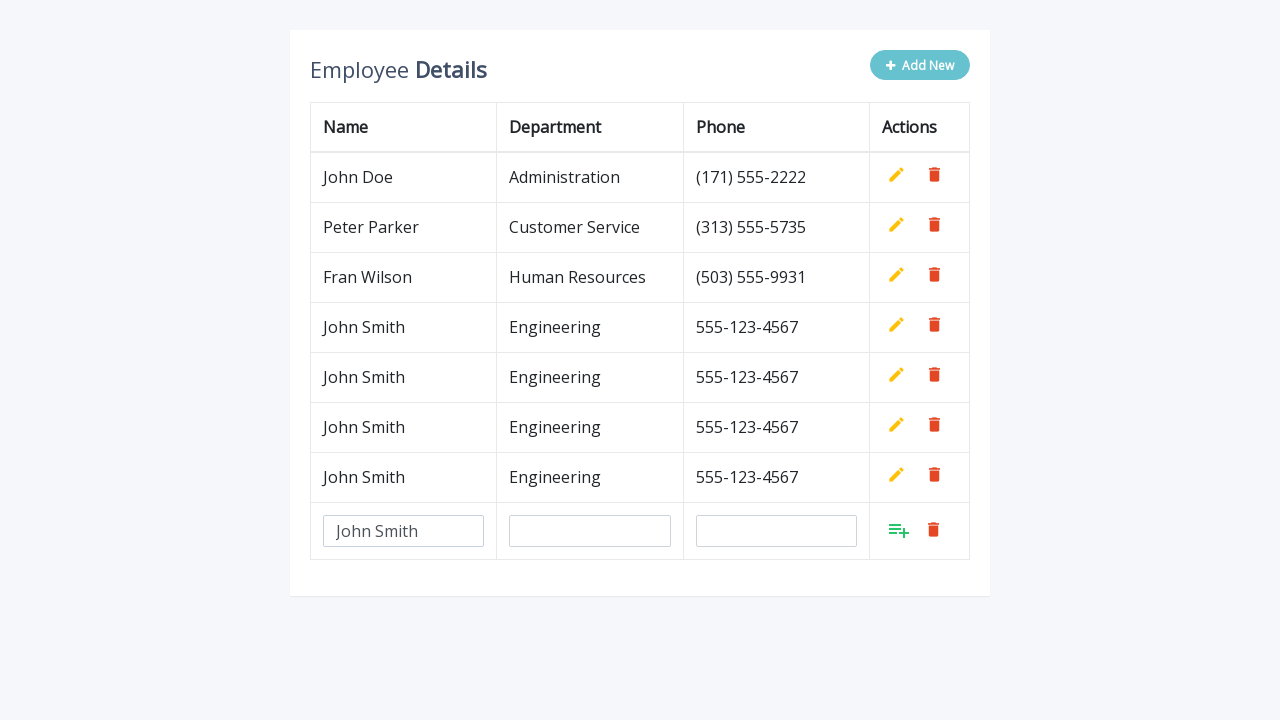

Filled in department field with 'Engineering' on #department
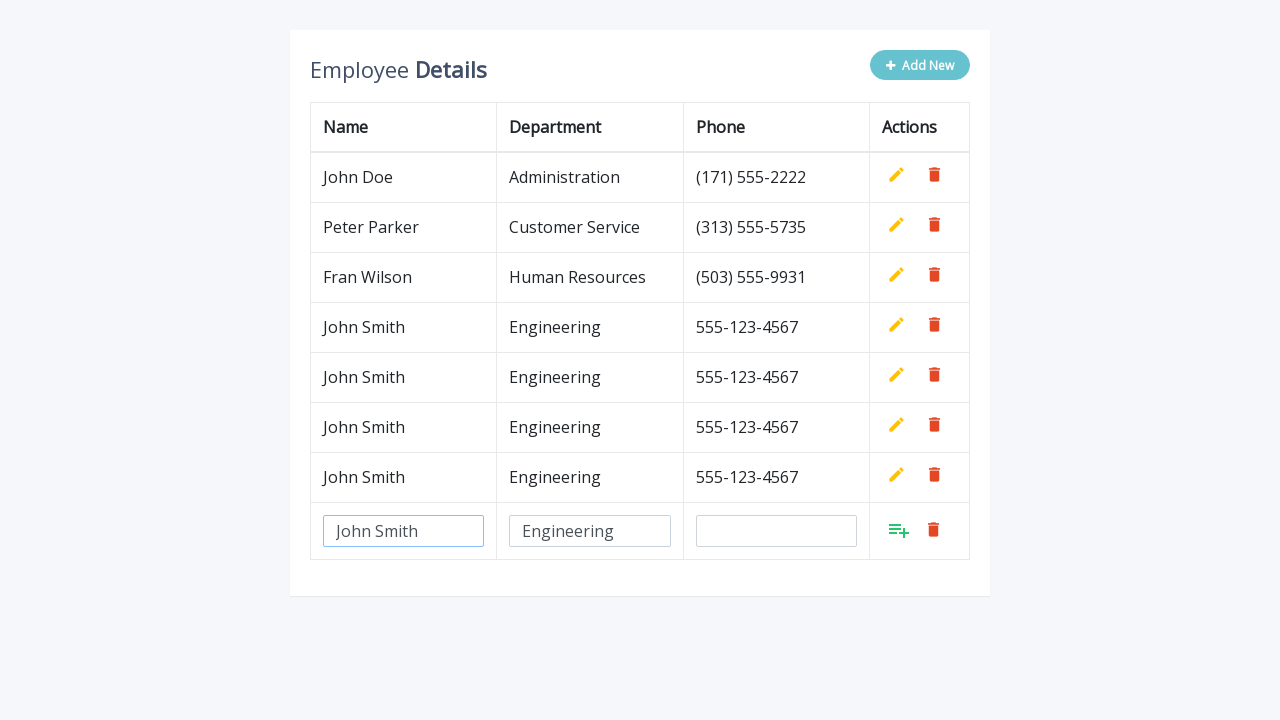

Filled in phone field with '555-123-4567' on #phone
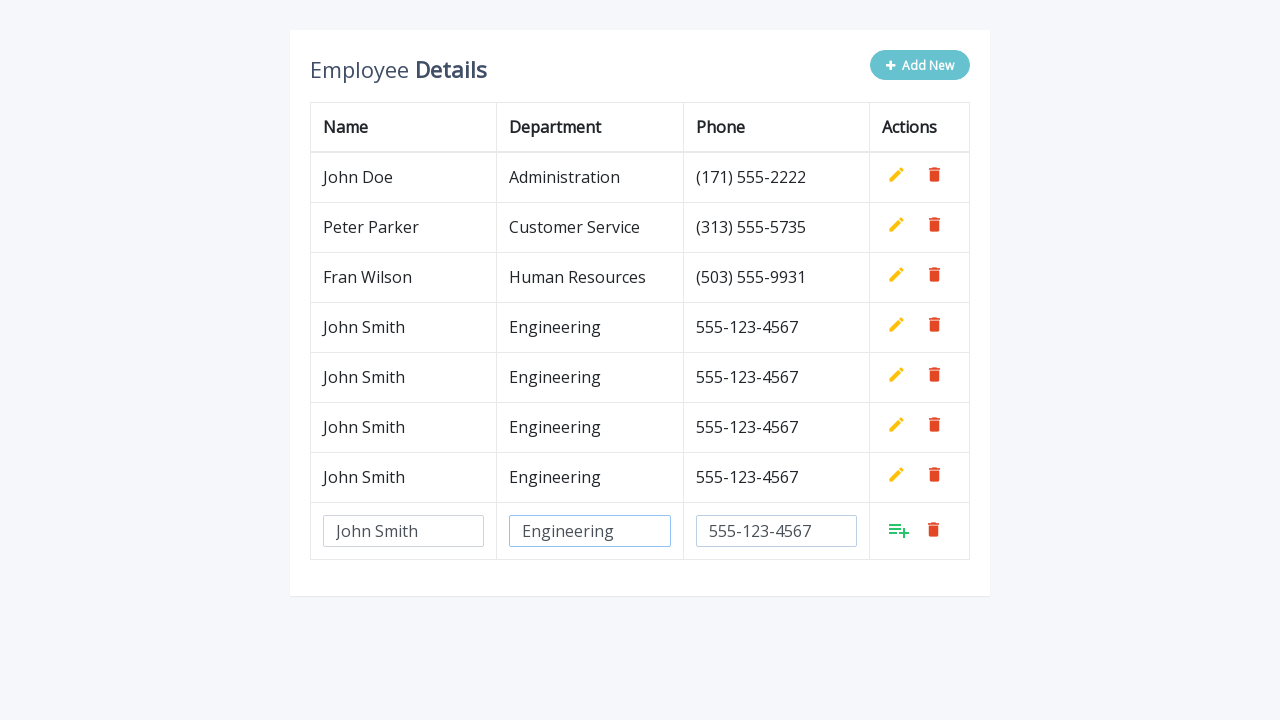

Clicked 'Add' button to confirm row 5 data at (899, 530) on tbody tr:last-child td:nth-child(4) a.add
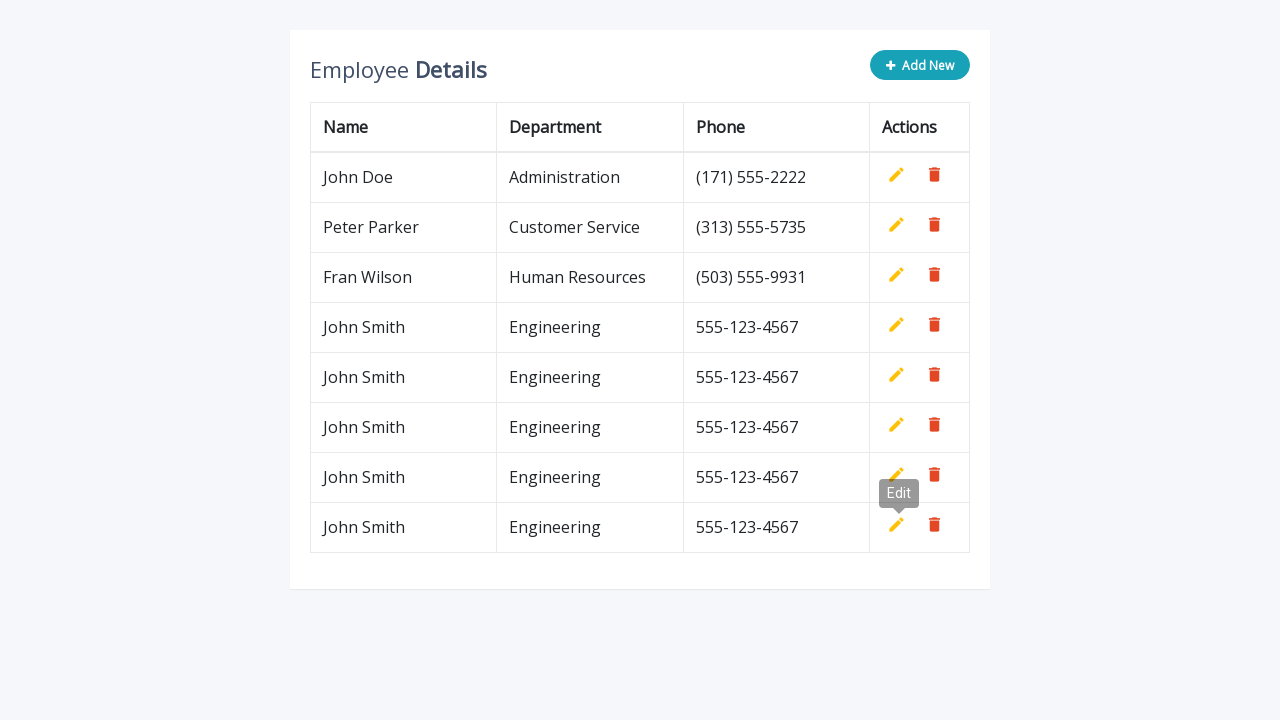

Waited for all 5 rows to be successfully added to the table
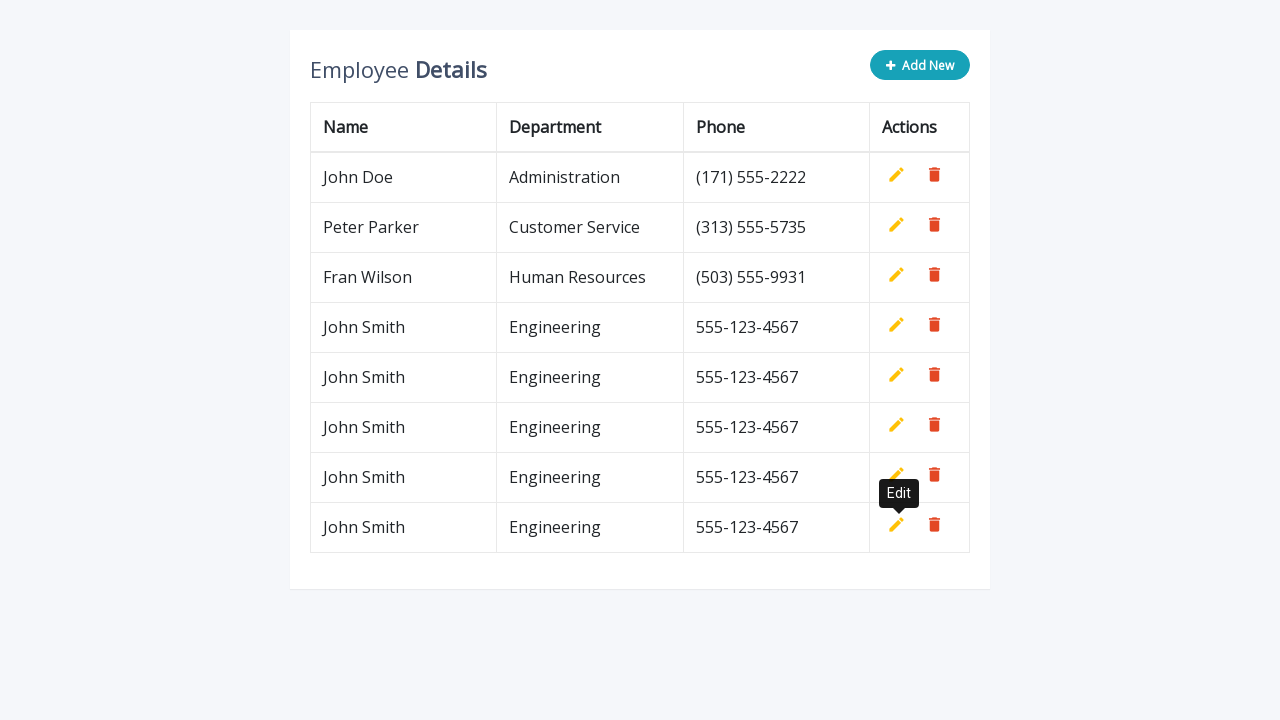

Retrieved all 8 delete buttons from the table
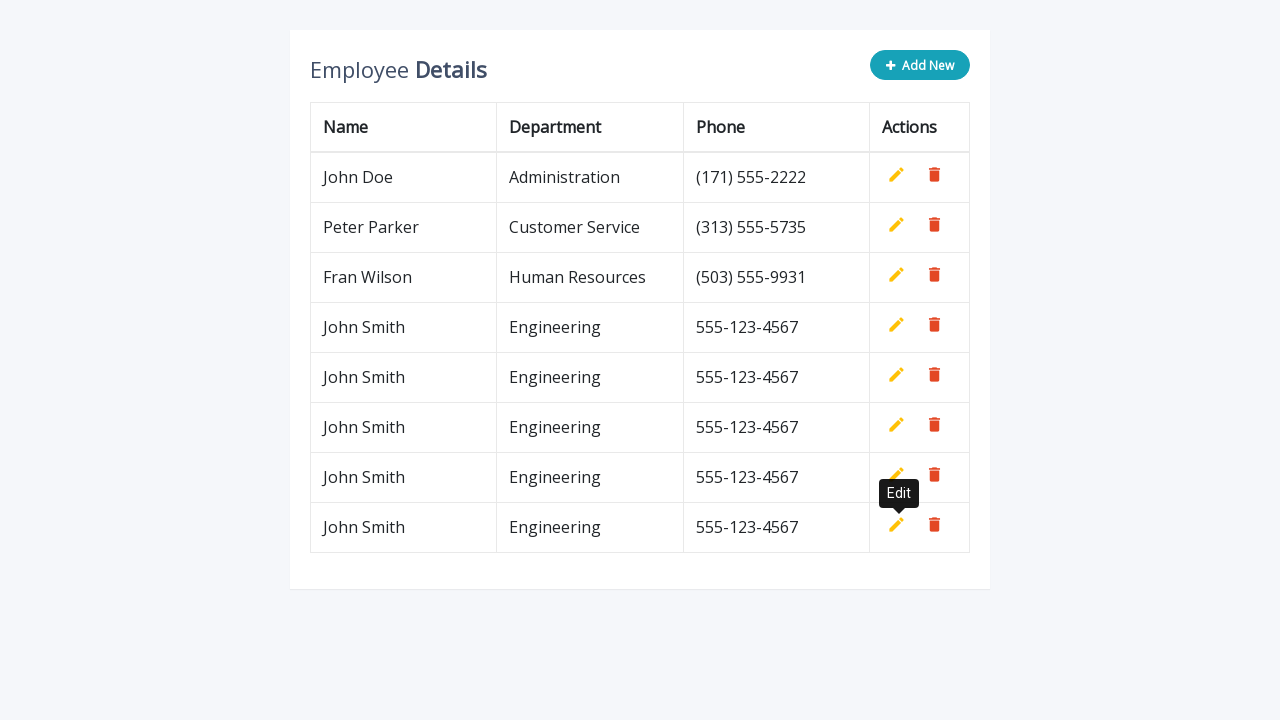

Clicked delete button for row 1 at (937, 178) on tbody tr:first-child .delete
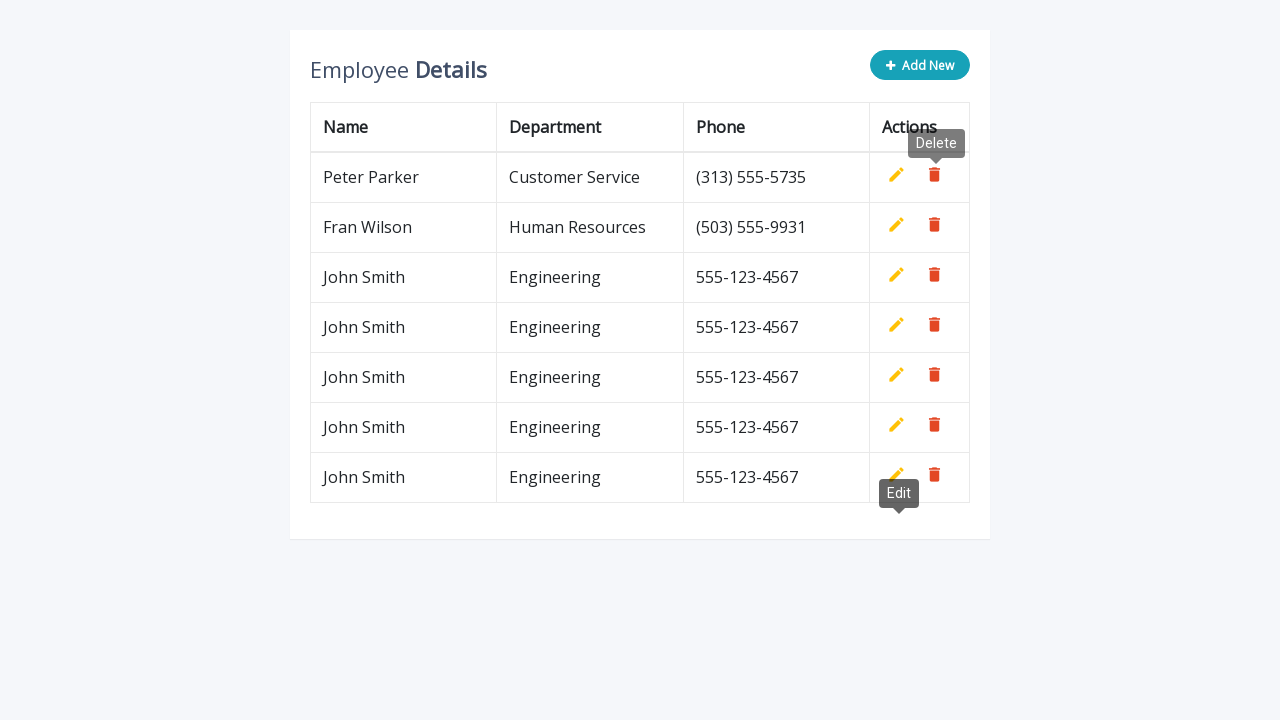

Waited for row 1 deletion to complete
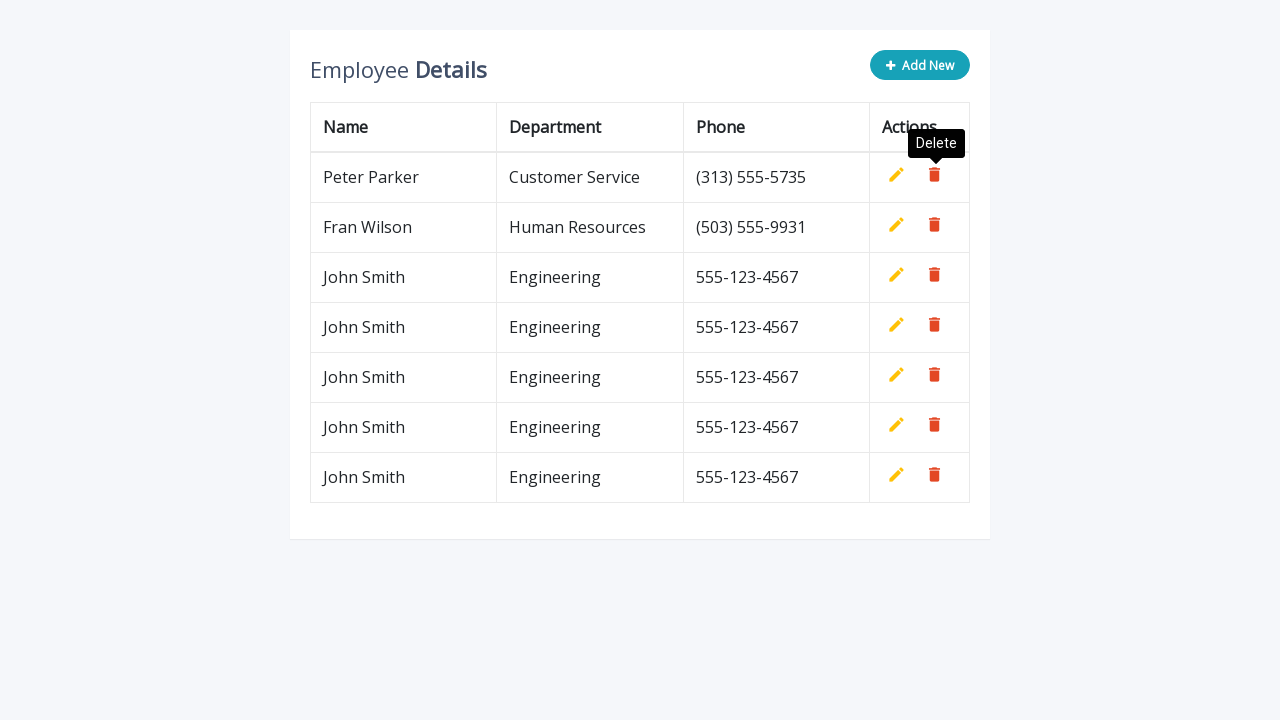

Clicked delete button for row 2 at (937, 178) on tbody tr:first-child .delete
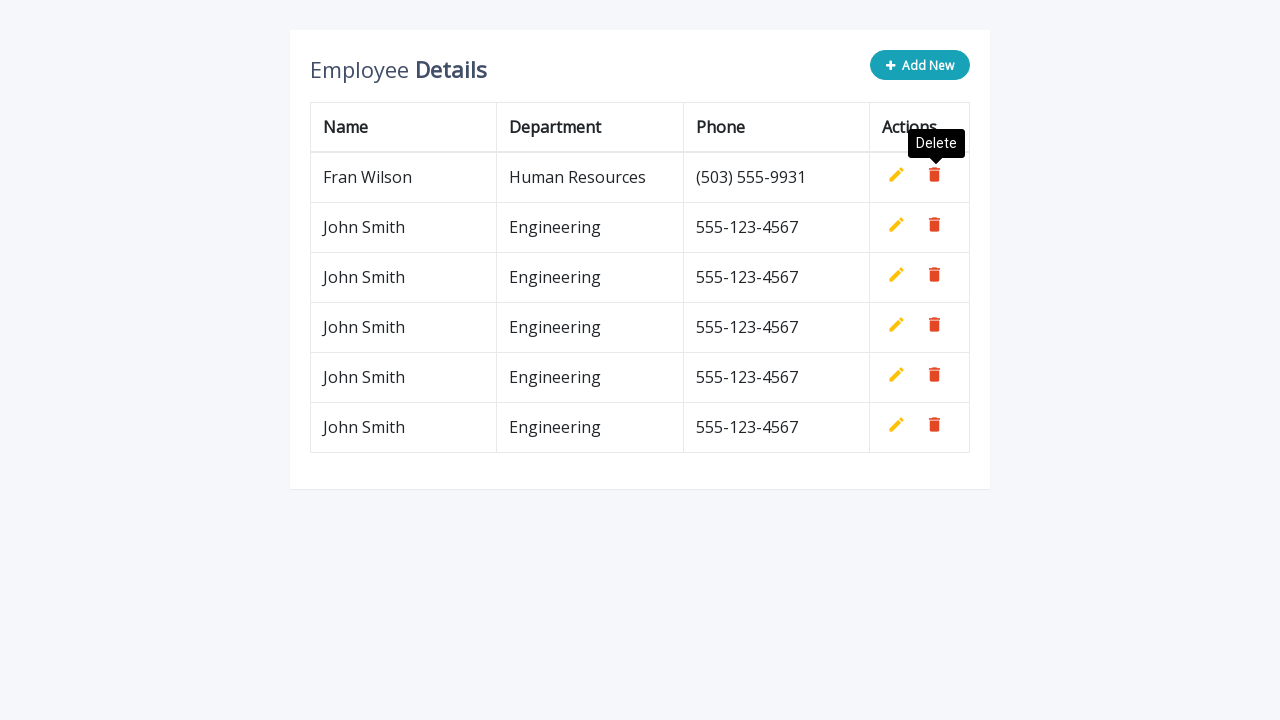

Waited for row 2 deletion to complete
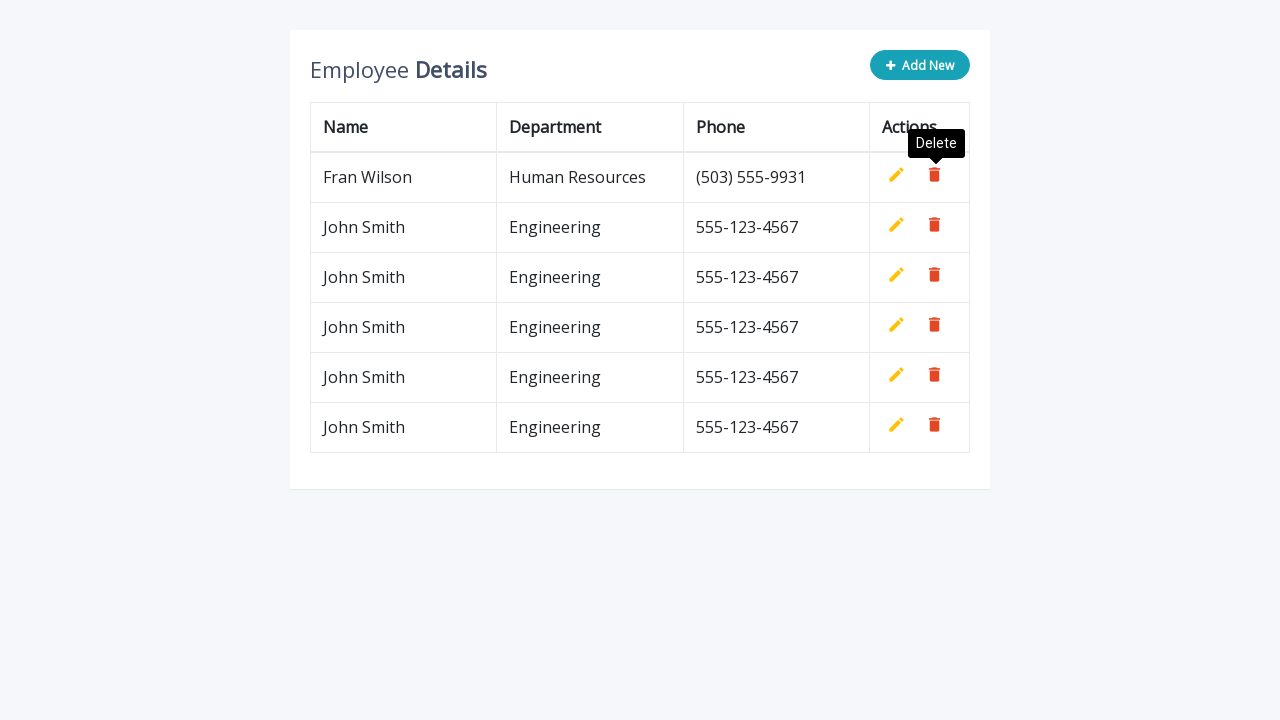

Clicked delete button for row 3 at (937, 178) on tbody tr:first-child .delete
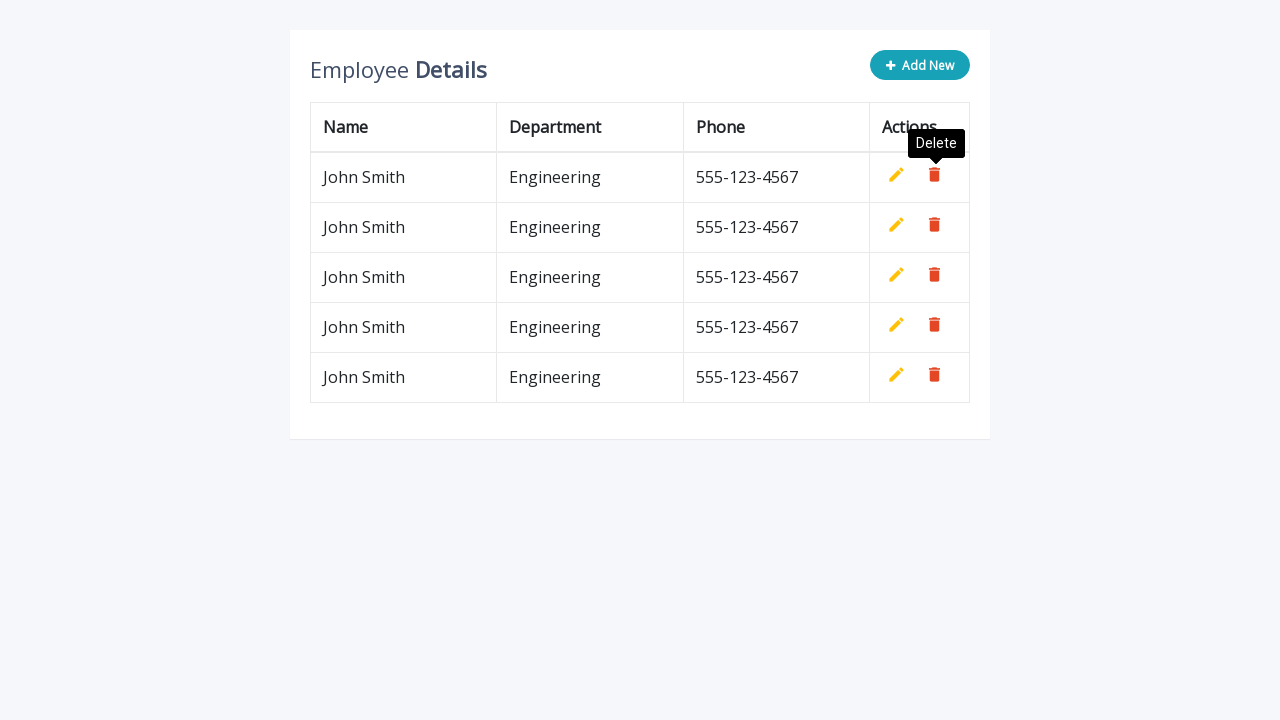

Waited for row 3 deletion to complete
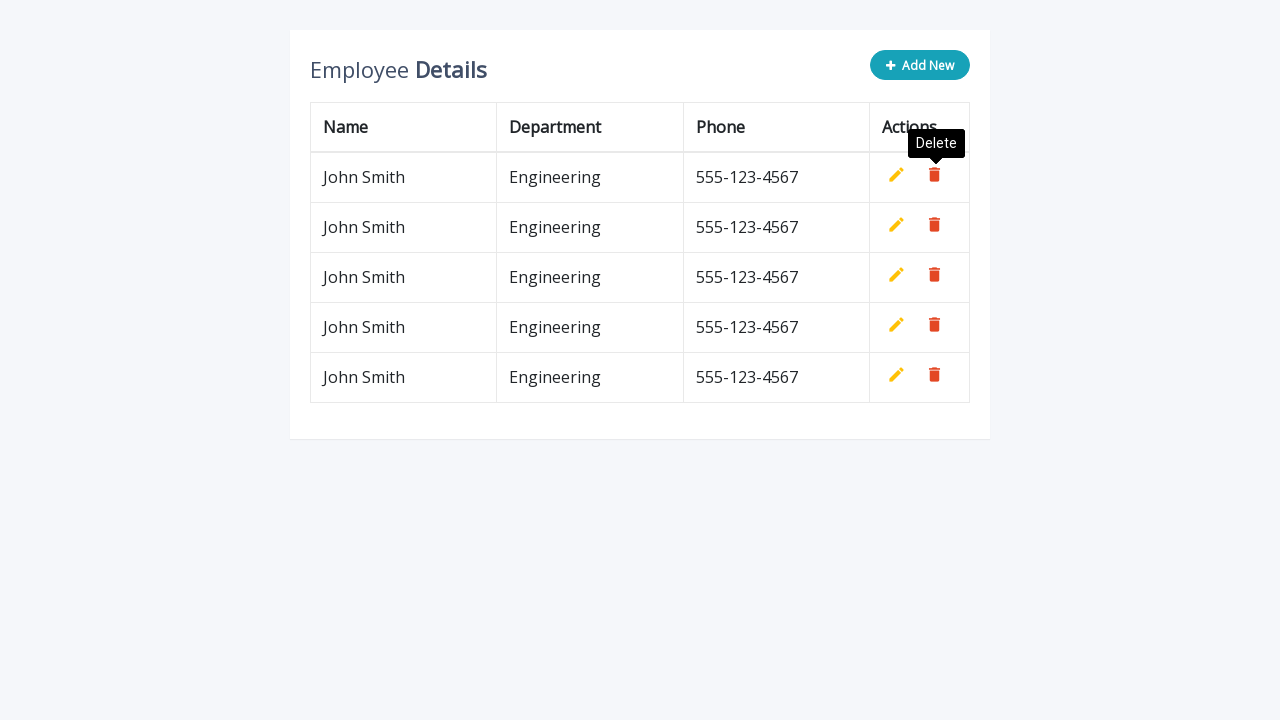

Clicked delete button for row 4 at (937, 178) on tbody tr:first-child .delete
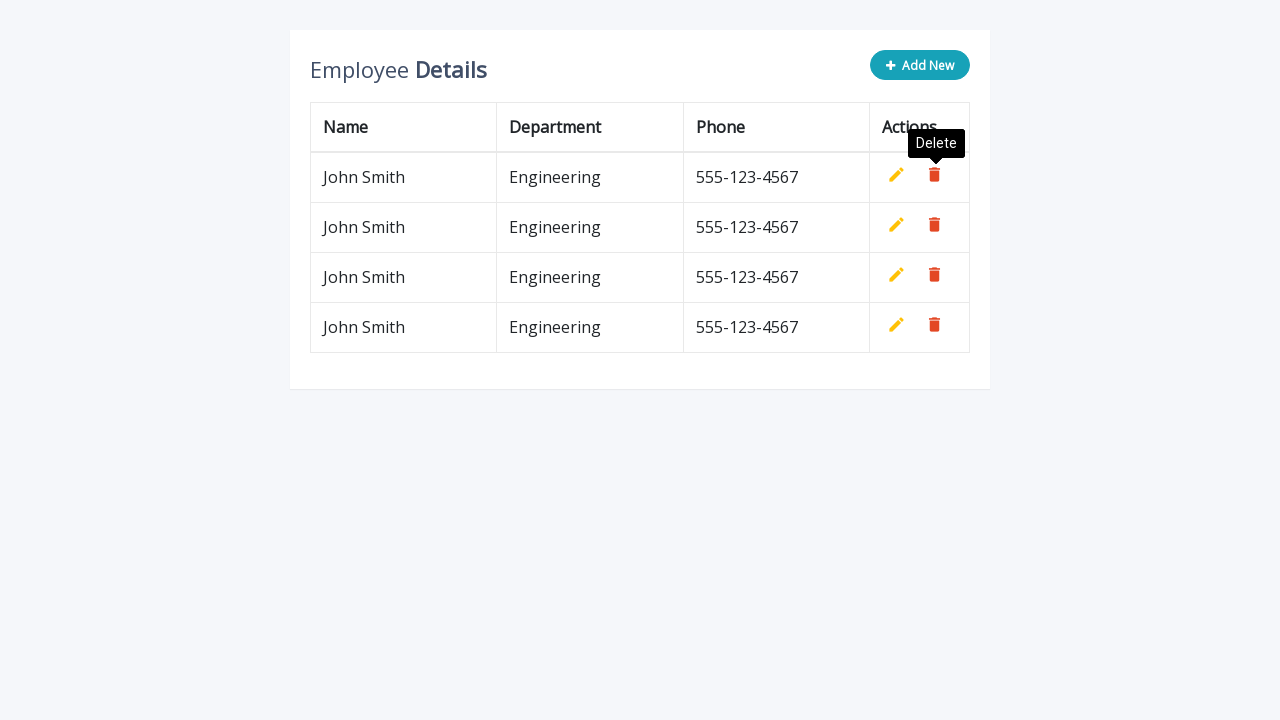

Waited for row 4 deletion to complete
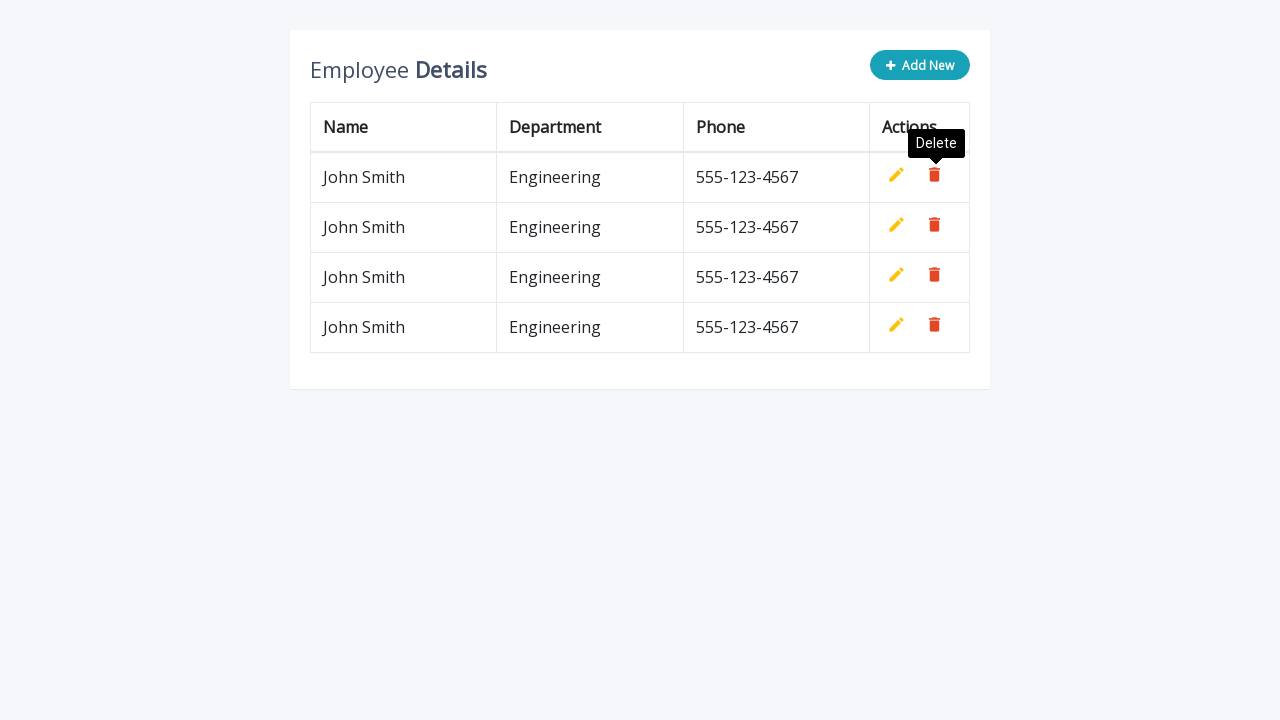

Clicked delete button for row 5 at (937, 178) on tbody tr:first-child .delete
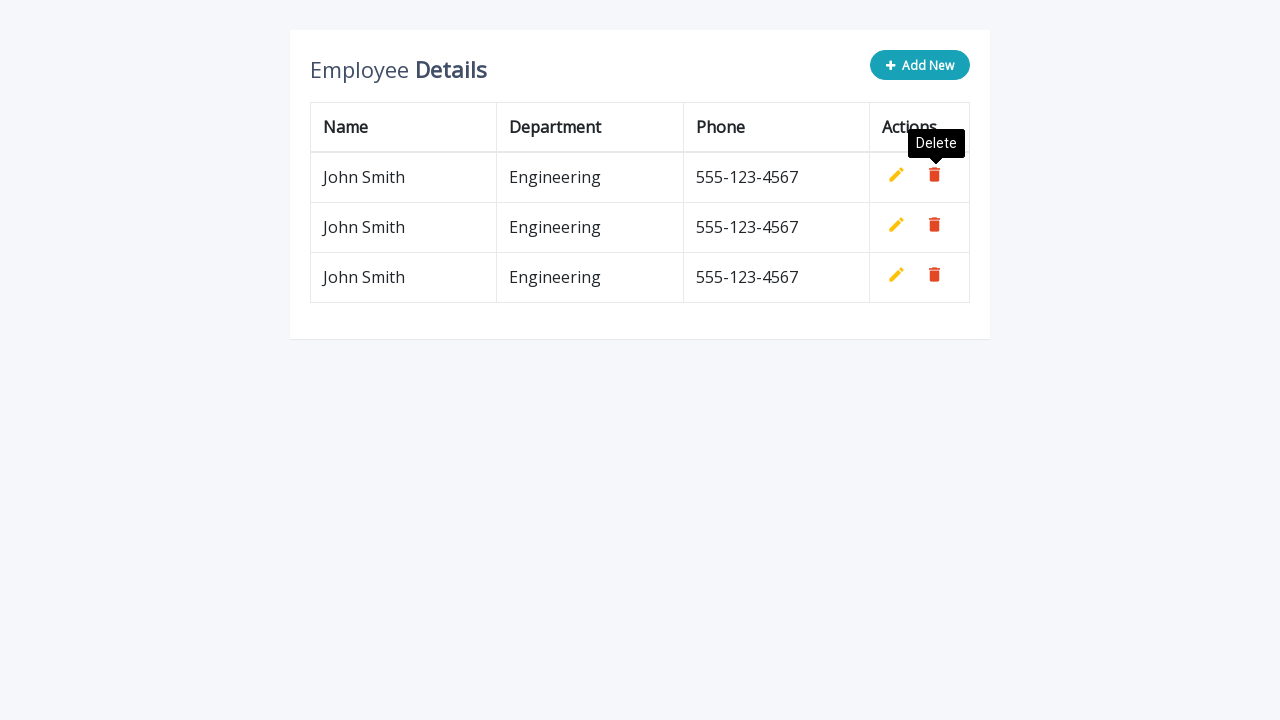

Waited for row 5 deletion to complete
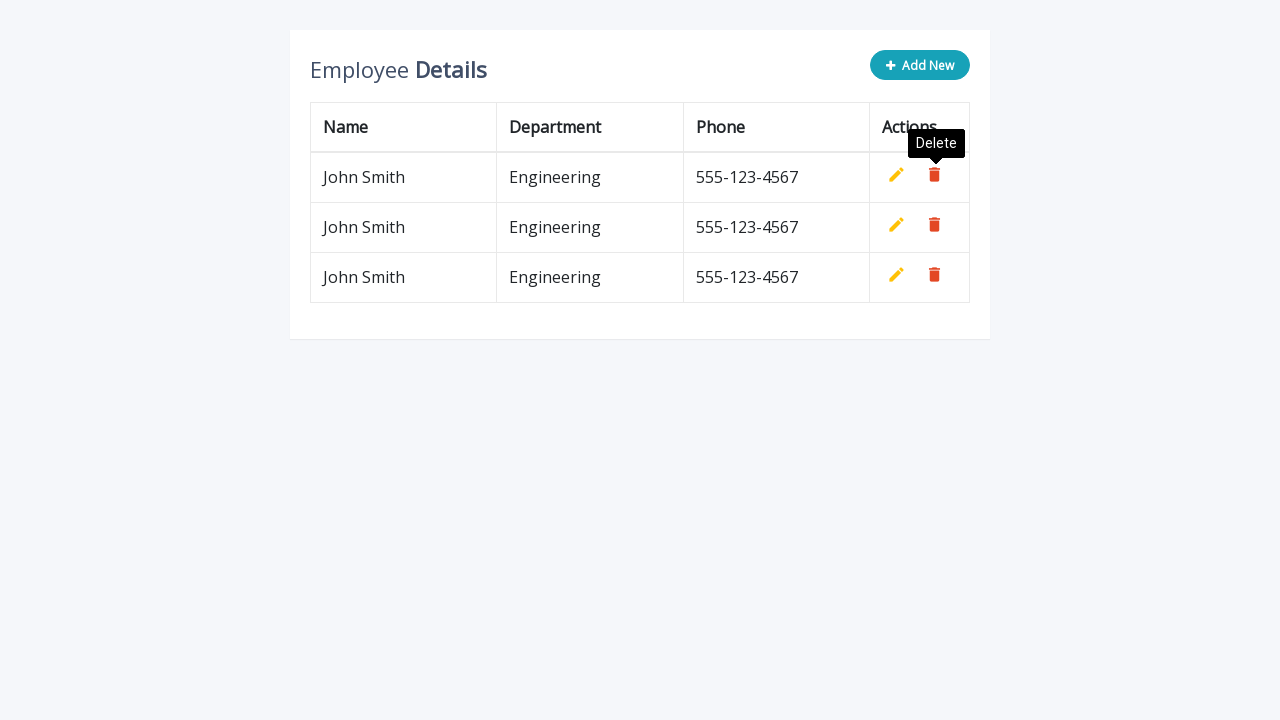

Clicked delete button for row 6 at (937, 178) on tbody tr:first-child .delete
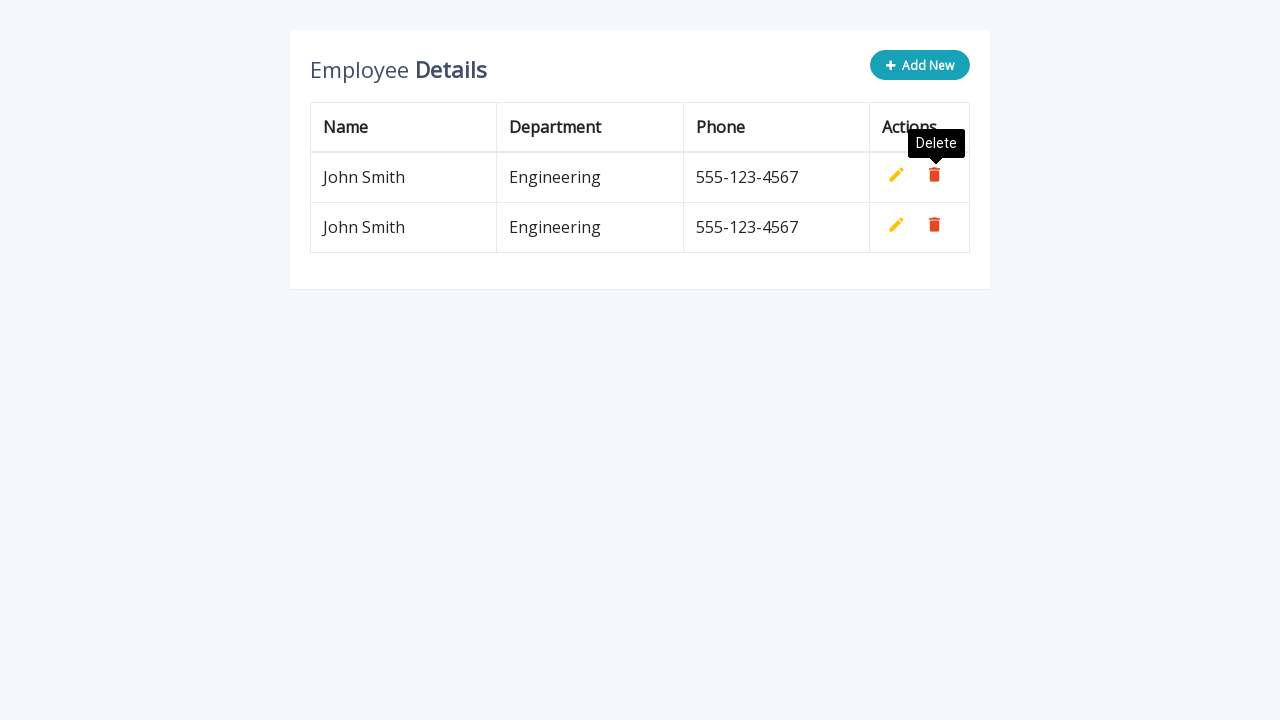

Waited for row 6 deletion to complete
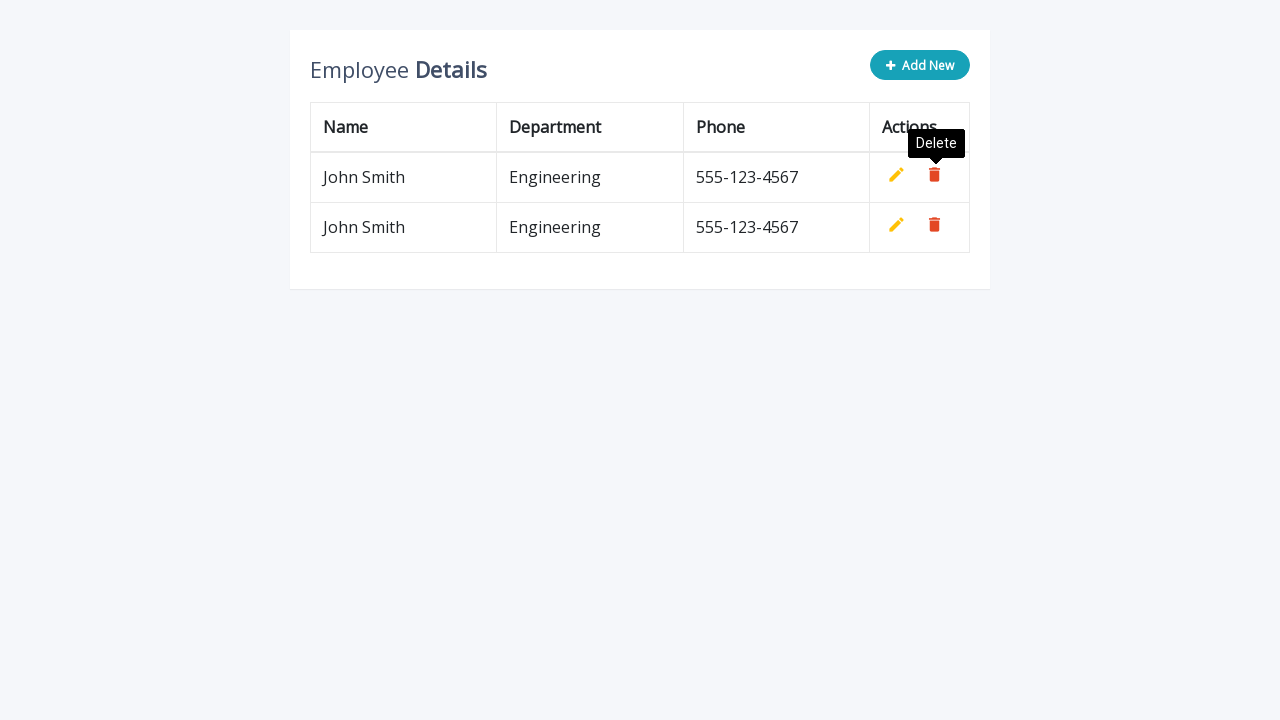

Clicked delete button for row 7 at (937, 178) on tbody tr:first-child .delete
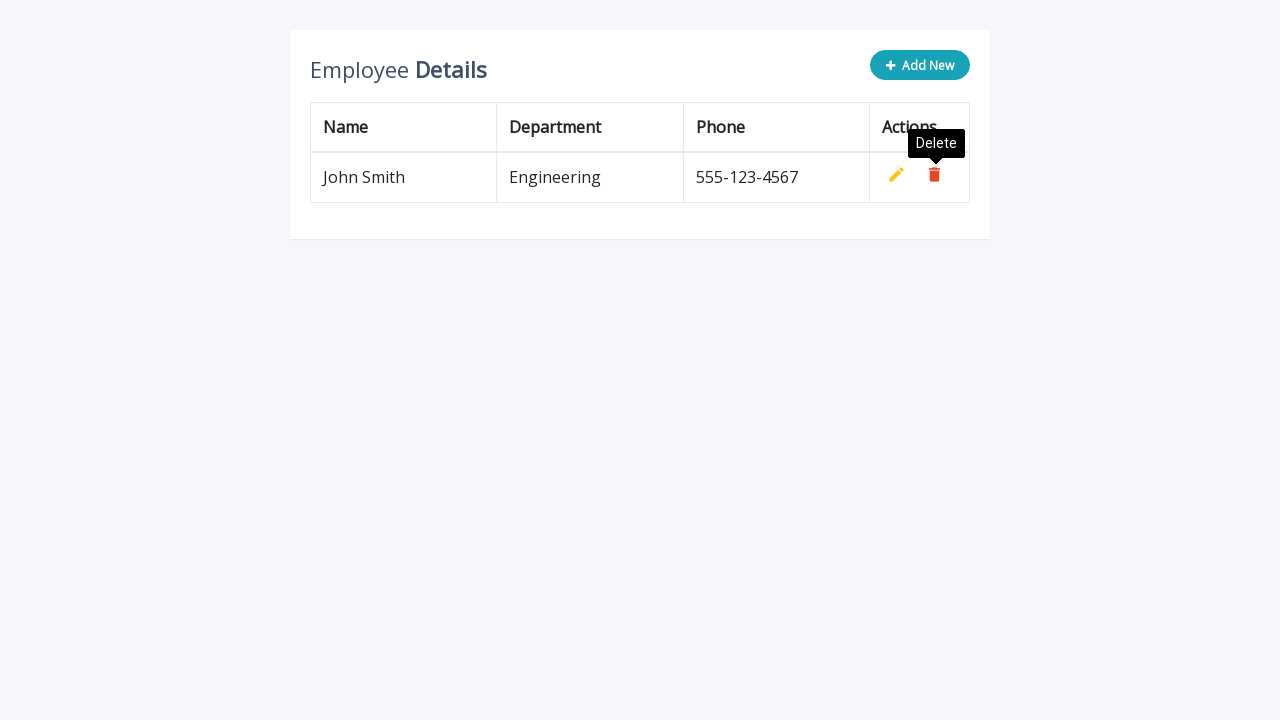

Waited for row 7 deletion to complete
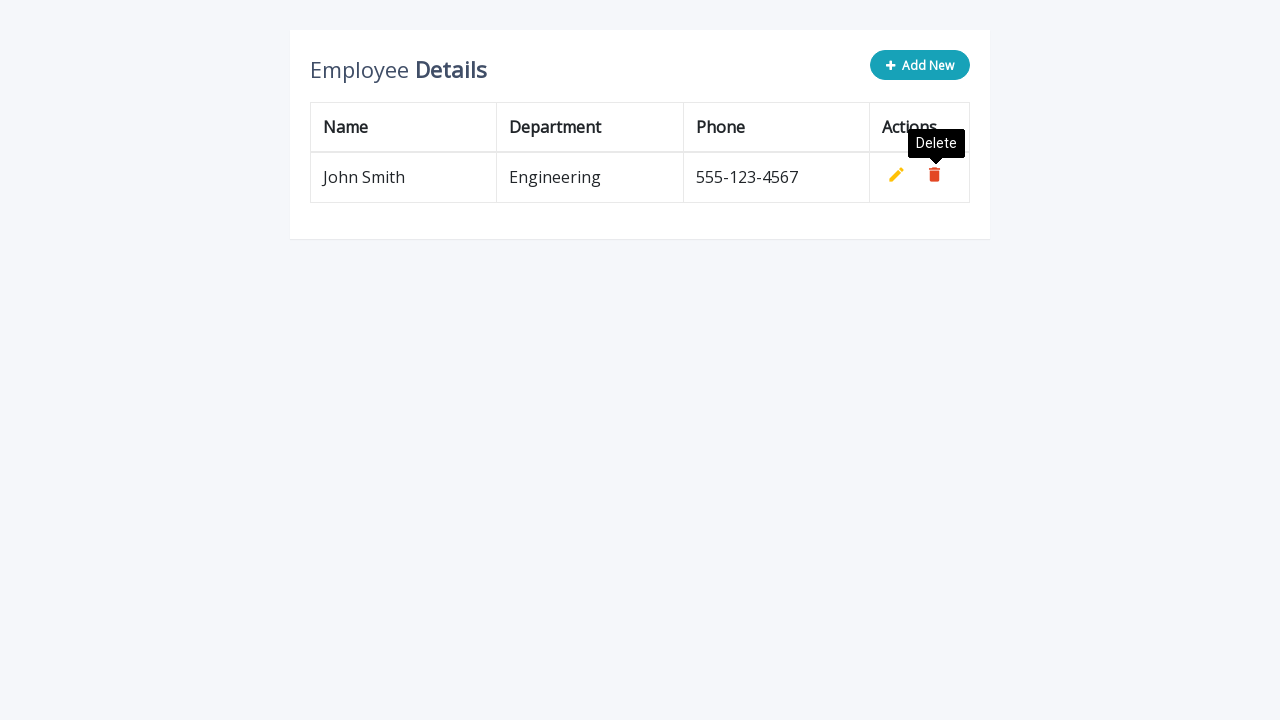

Clicked delete button for row 8 at (937, 178) on tbody tr:first-child .delete
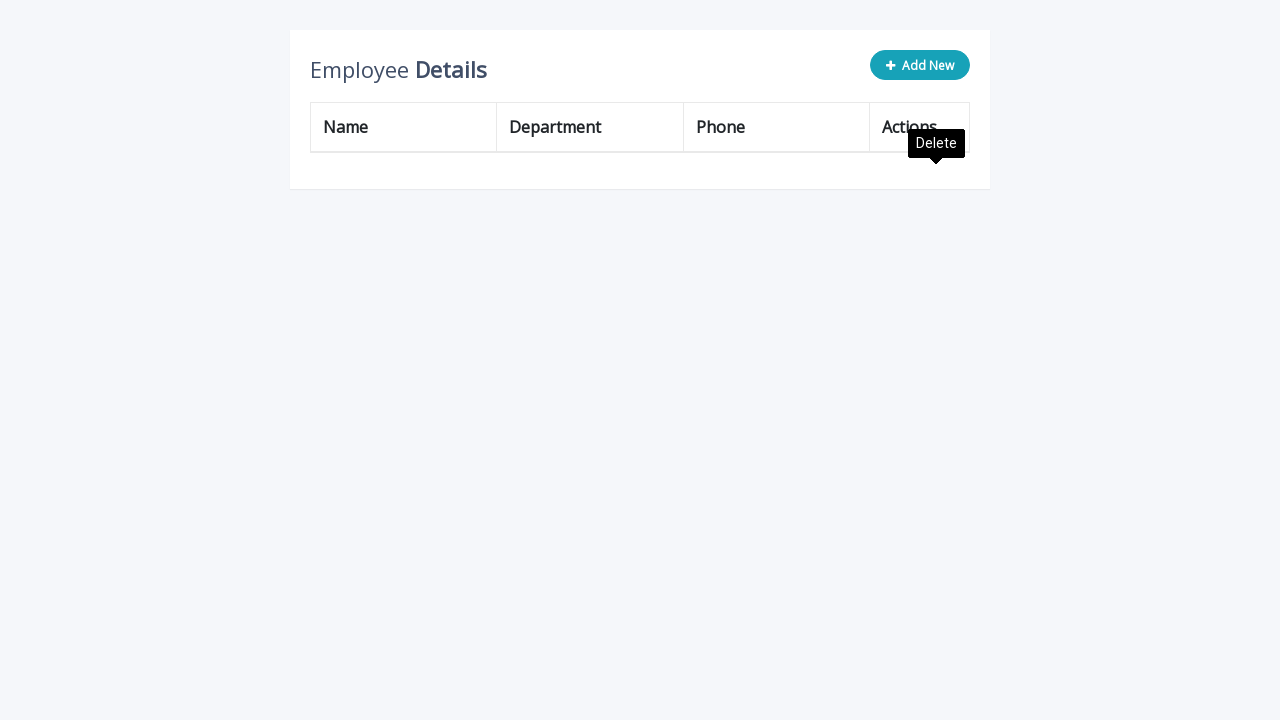

Waited for row 8 deletion to complete
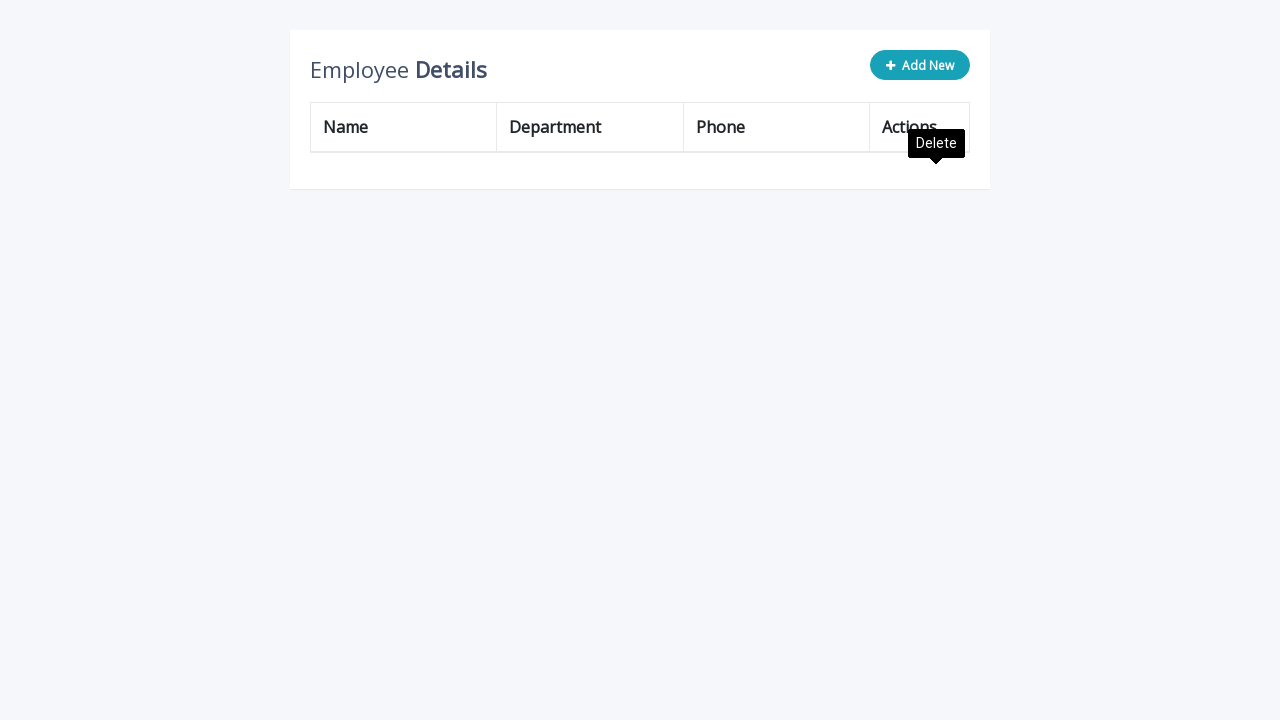

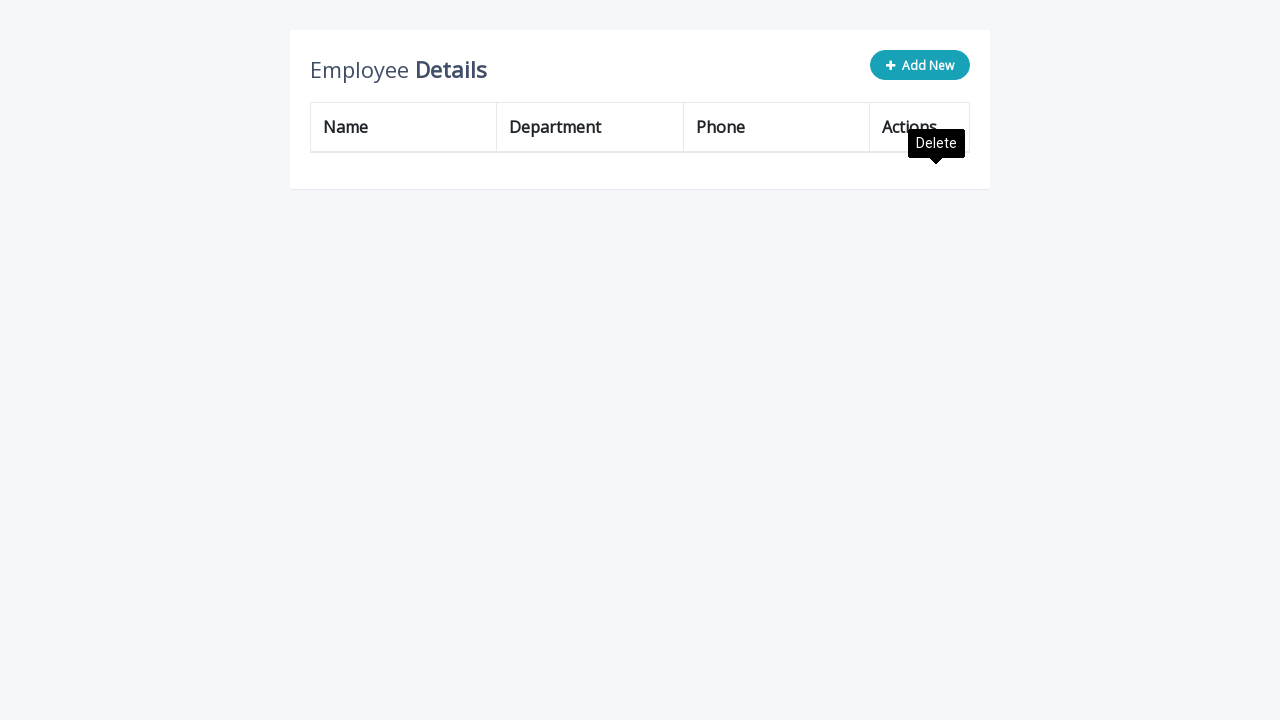